Automates the RPA Challenge website by clicking start and filling multiple form submissions with test data

Starting URL: https://rpachallenge.com/

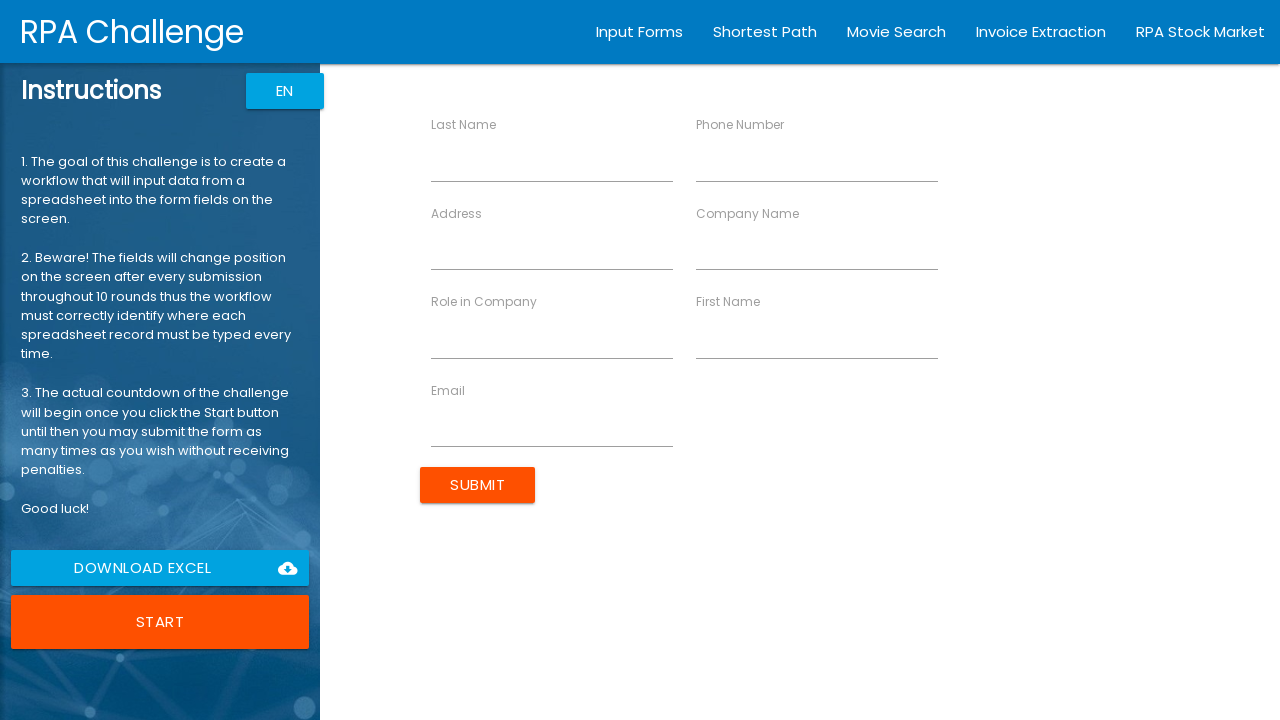

Waited for start button to be visible on RPA Challenge page
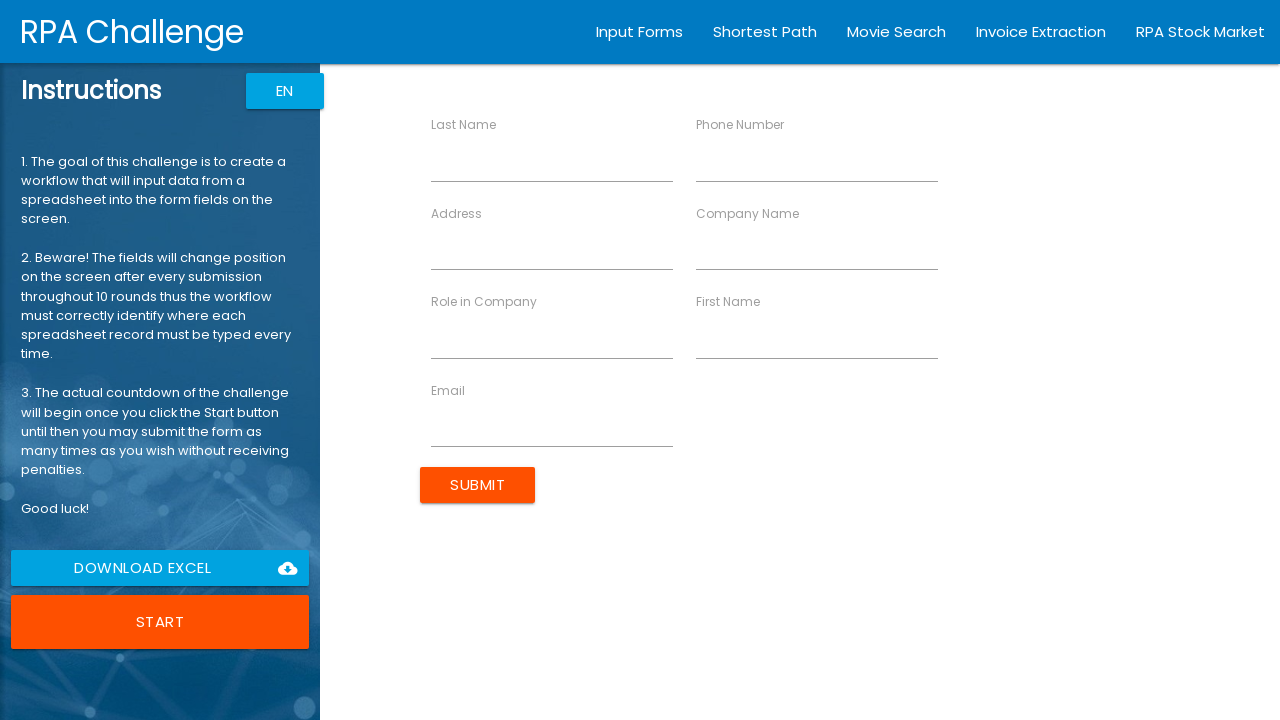

Clicked the Start button to begin RPA Challenge at (160, 622) on button.waves-effect.col.s12.m12.l12.btn-large.uiColorButton
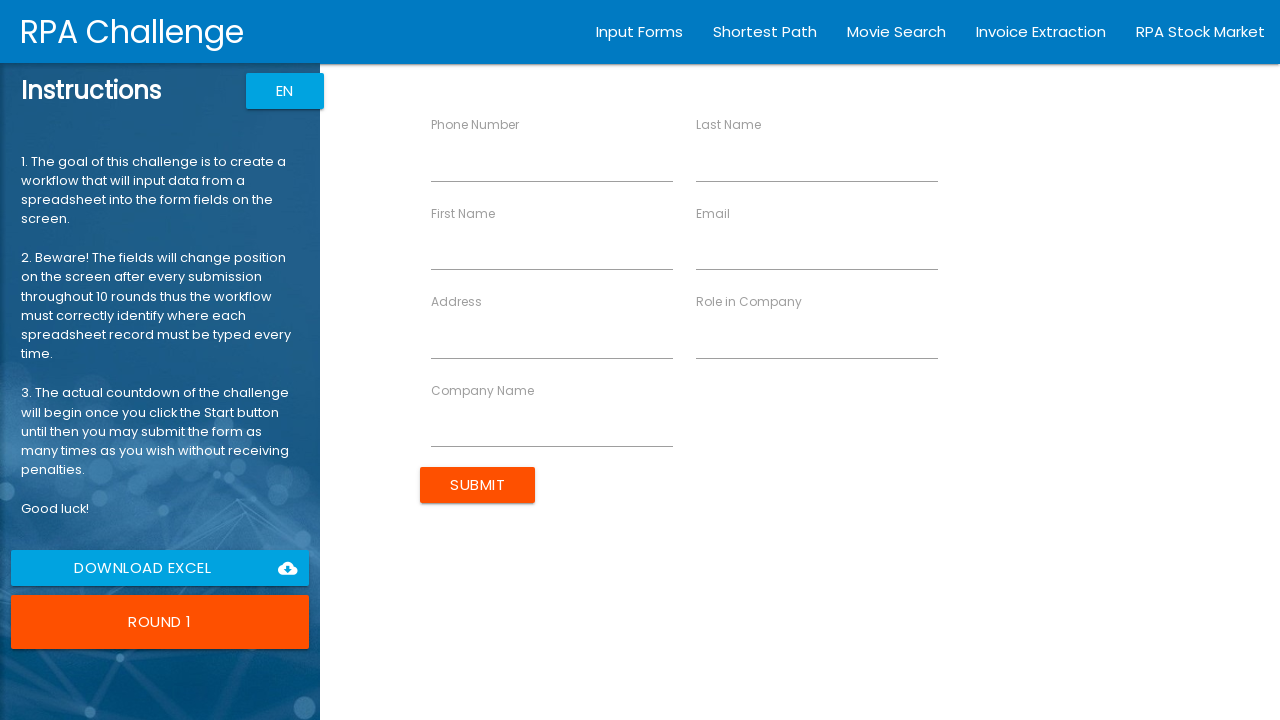

Waited for form to be ready for entry 1
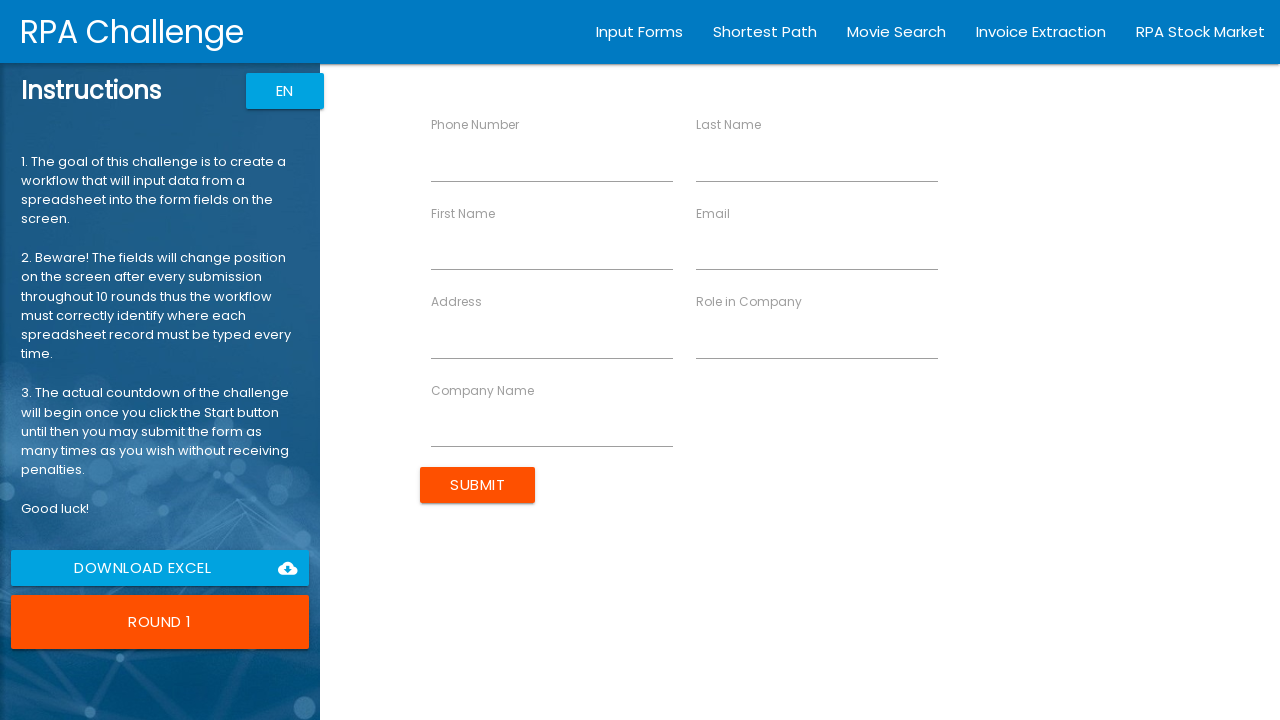

Filled First Name field with 'John' on input[ng-reflect-name='labelFirstName']
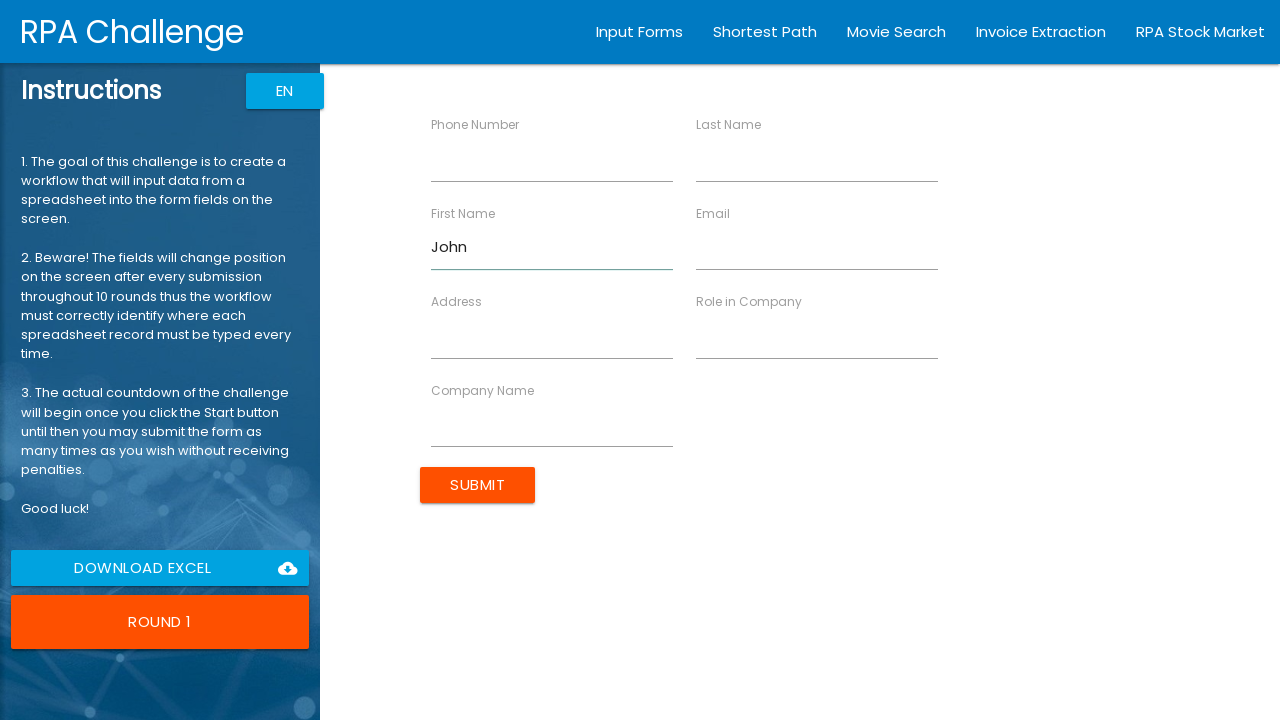

Filled Last Name field with 'Smith' on input[ng-reflect-name='labelLastName']
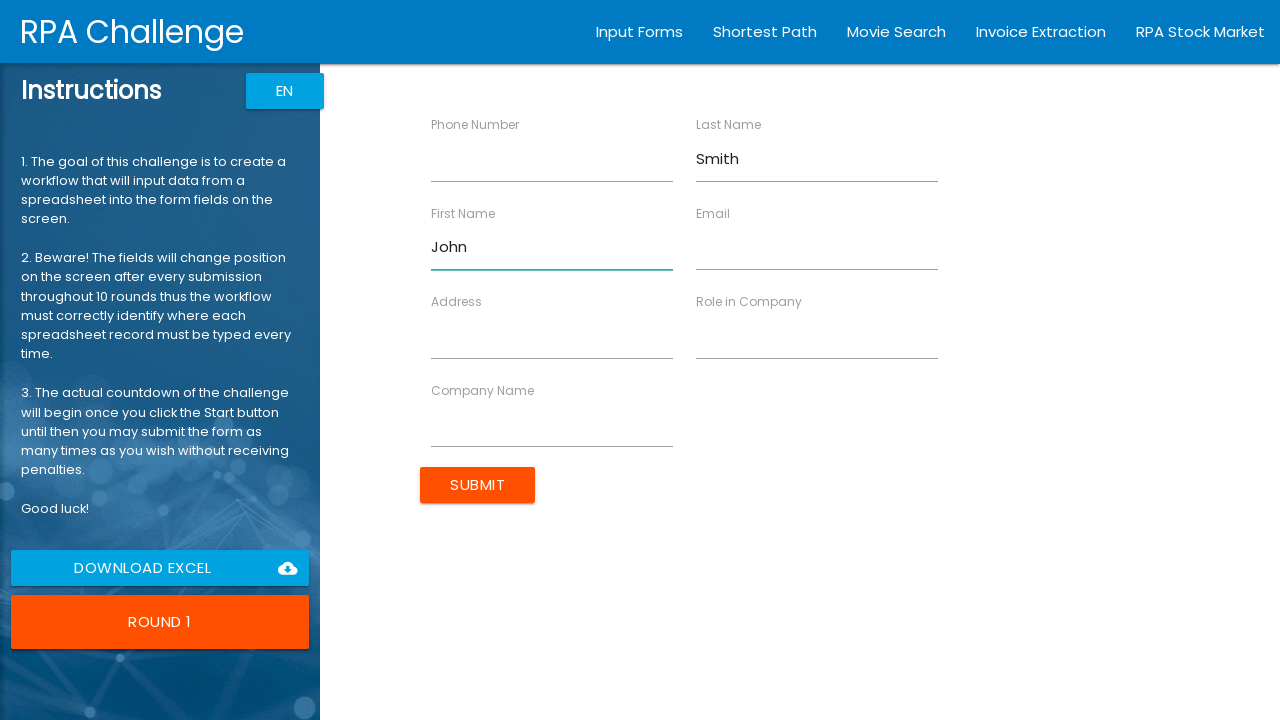

Filled Company Name field with 'IT Solutions Inc' on input[ng-reflect-name='labelCompanyName']
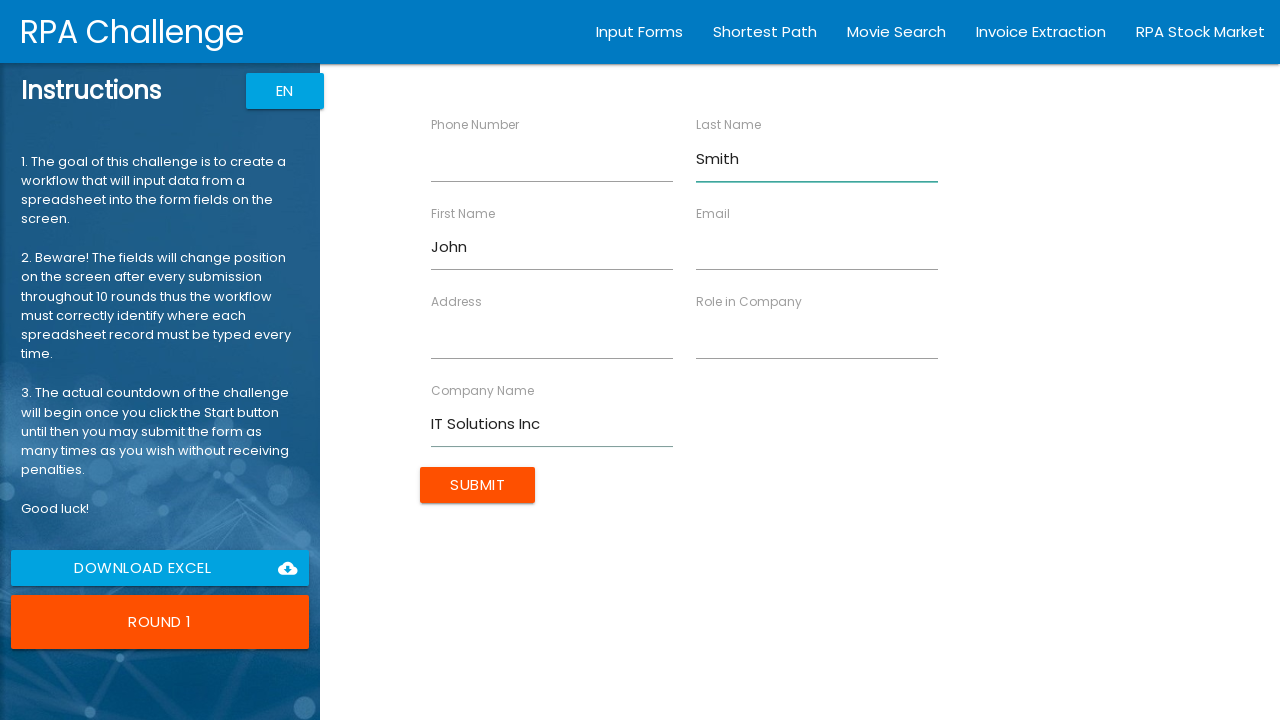

Filled Role in Company field with 'Analyst' on input[ng-reflect-name='labelRole']
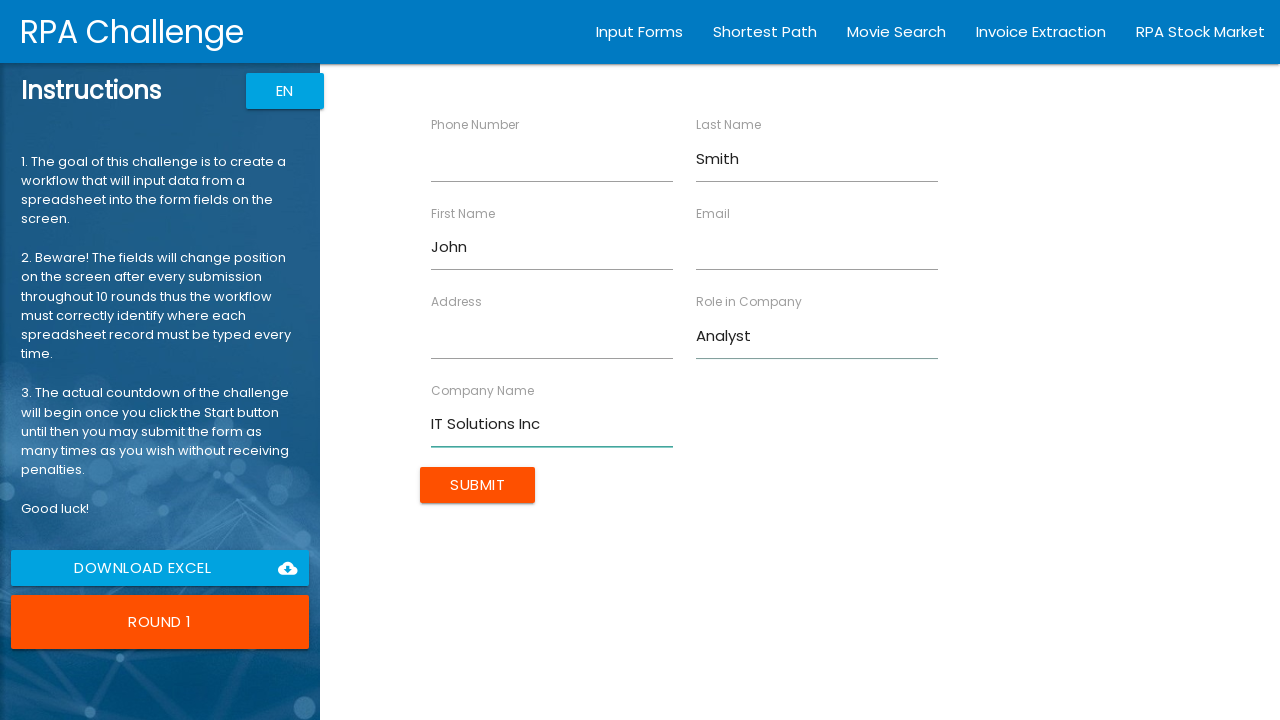

Filled Address field with '98 North Road' on input[ng-reflect-name='labelAddress']
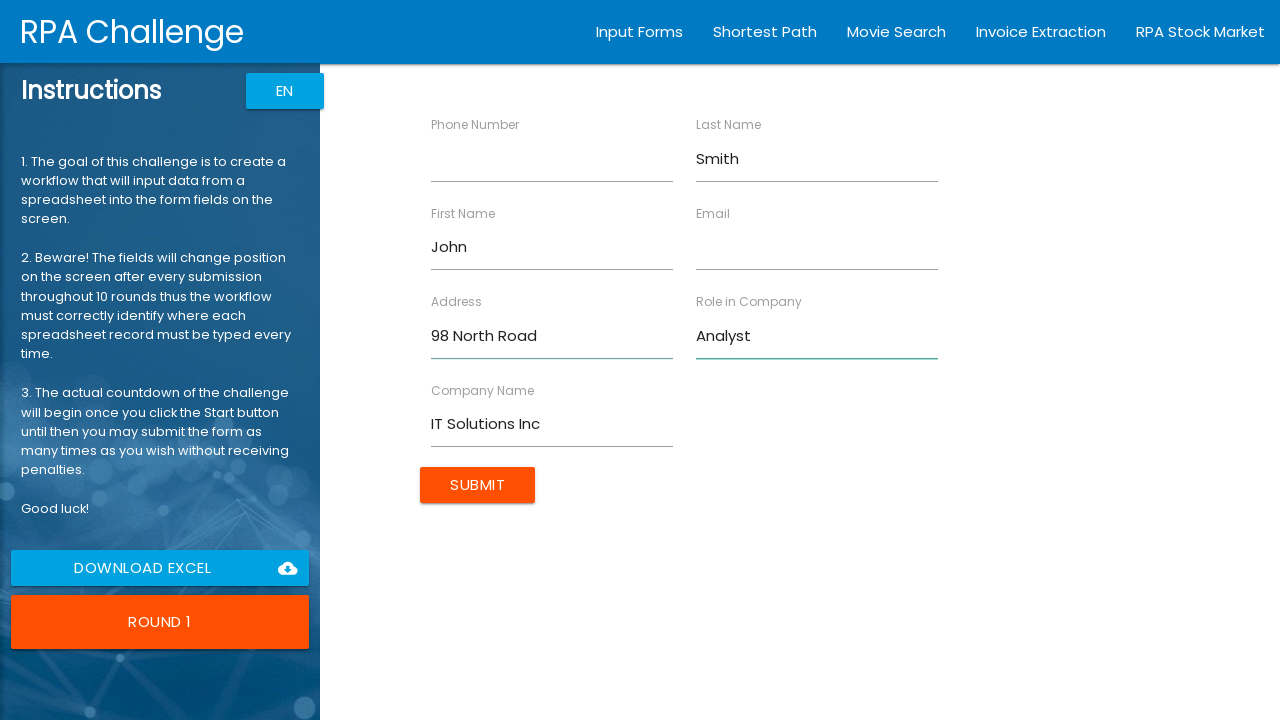

Filled Email field with 'jsmith@itsolutions.com' on input[ng-reflect-name='labelEmail']
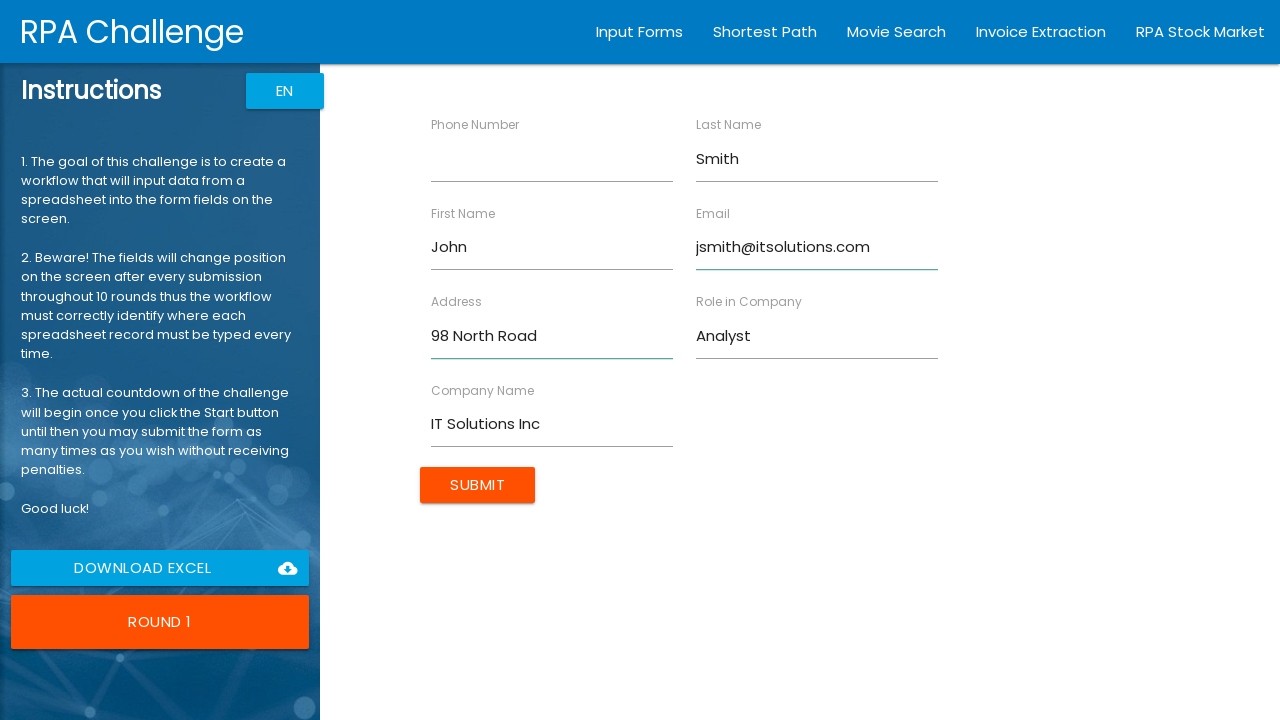

Filled Phone Number field with '40716543298' on input[ng-reflect-name='labelPhone']
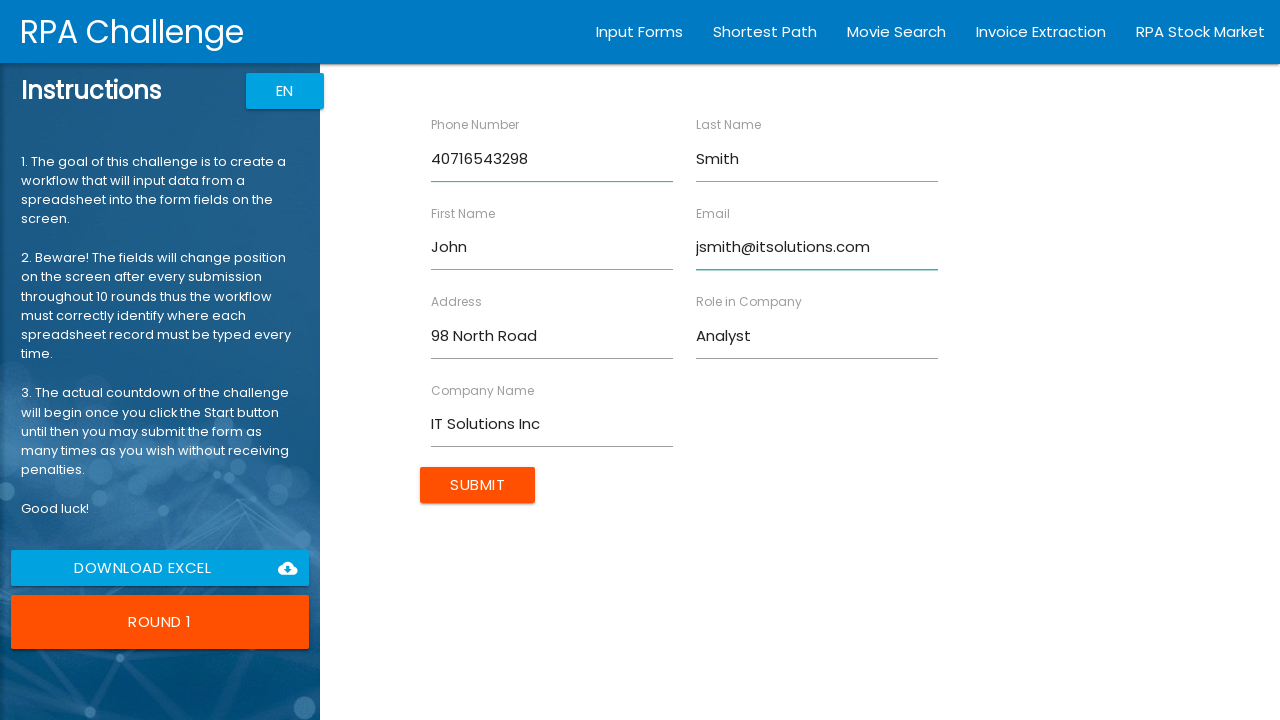

Clicked Submit button to submit form entry 1 at (478, 485) on input.btn.uiColorButton[type='submit']
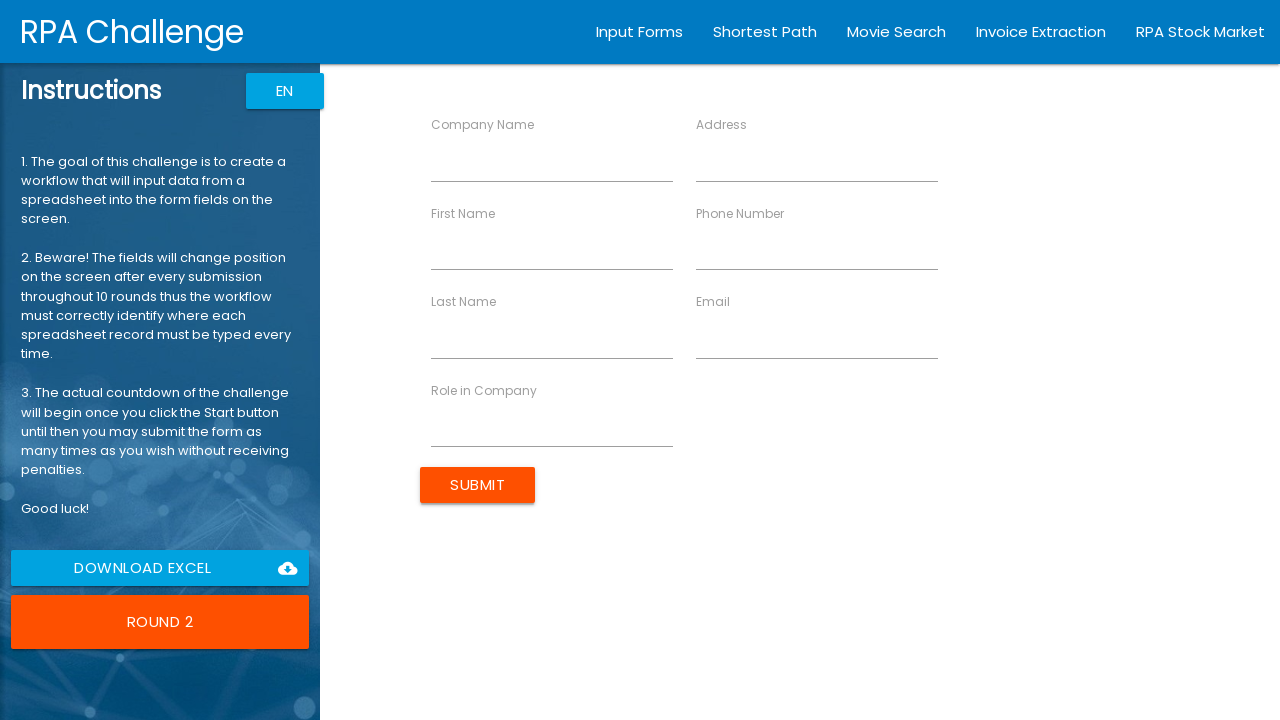

Waited 500ms for form submission to be processed
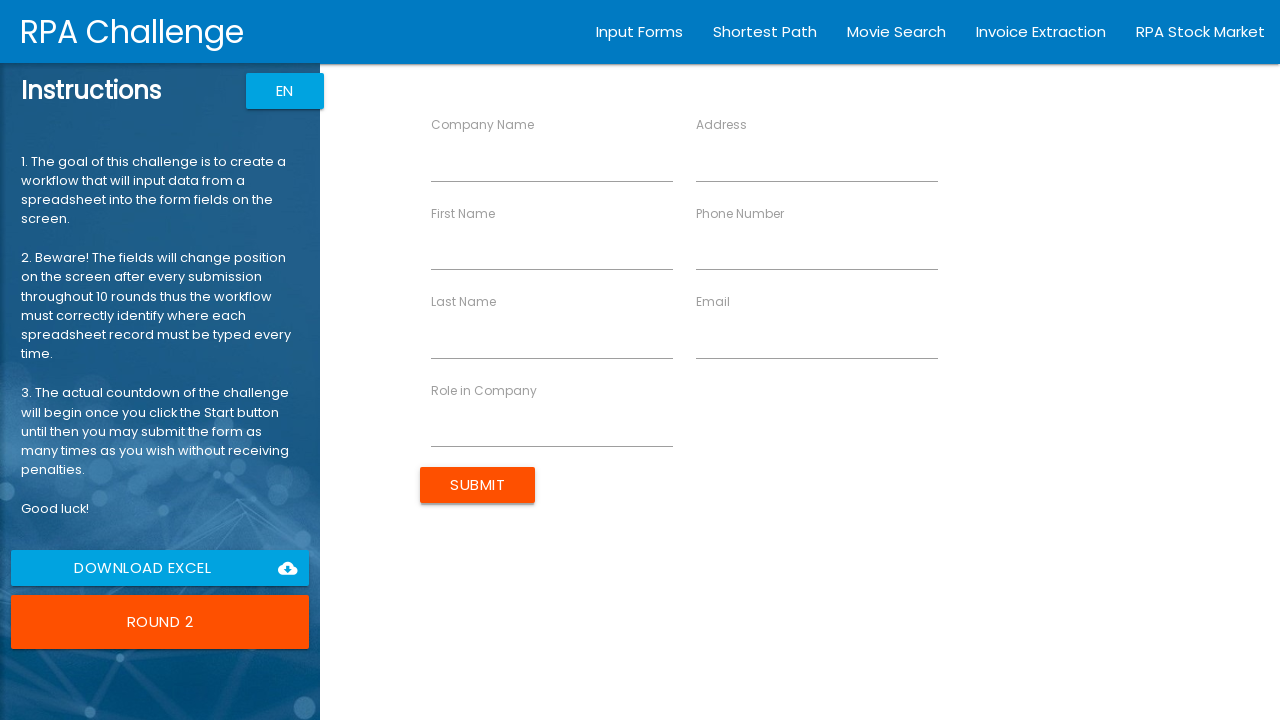

Waited for form to be ready for entry 2
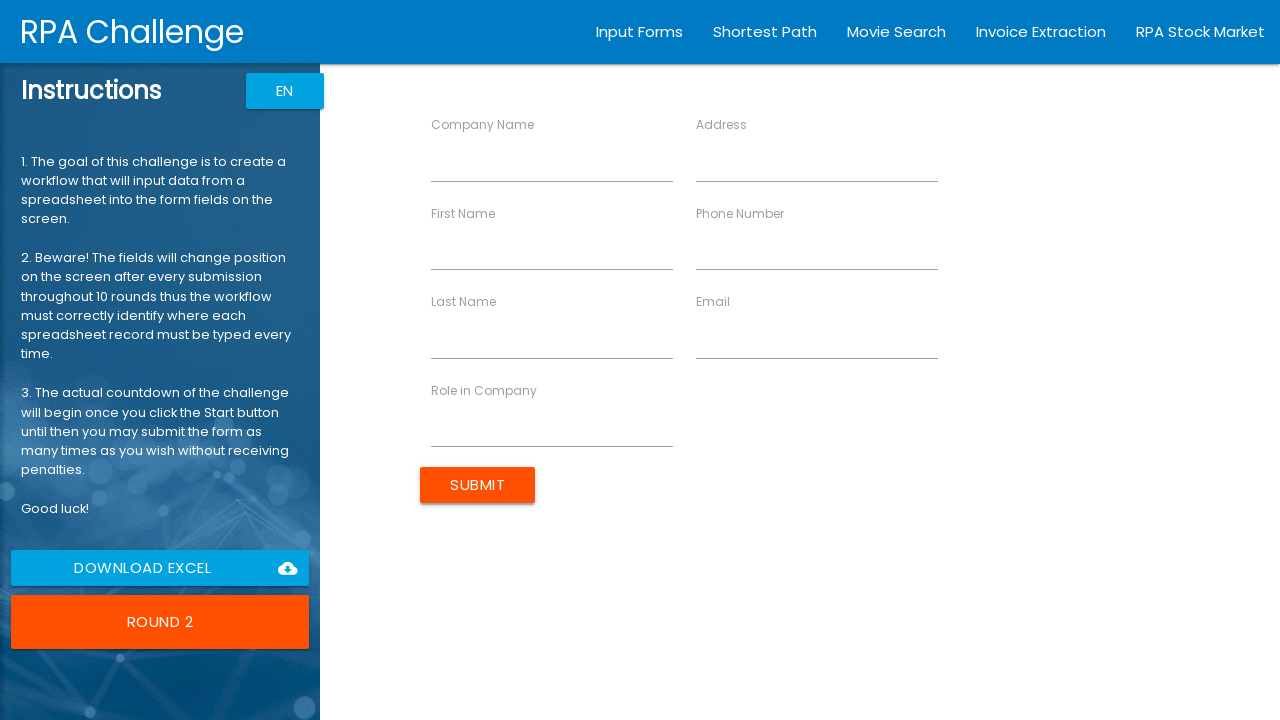

Filled First Name field with 'Jane' on input[ng-reflect-name='labelFirstName']
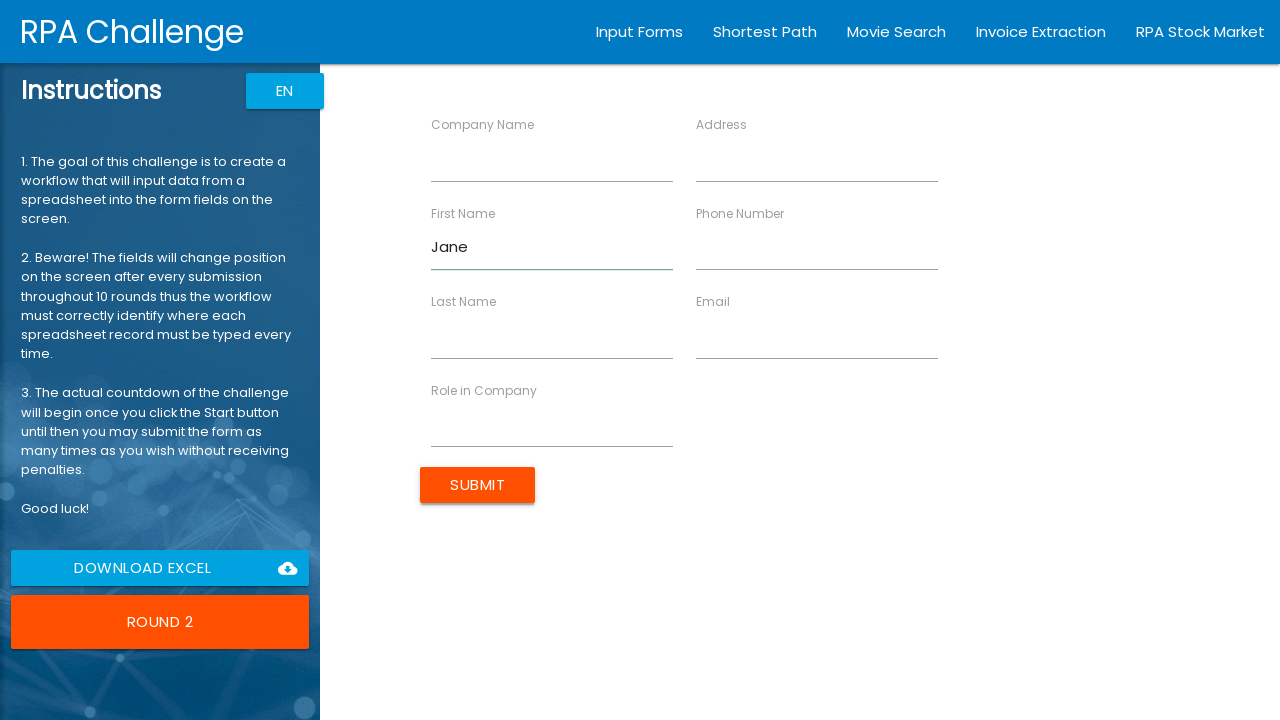

Filled Last Name field with 'Dorsey' on input[ng-reflect-name='labelLastName']
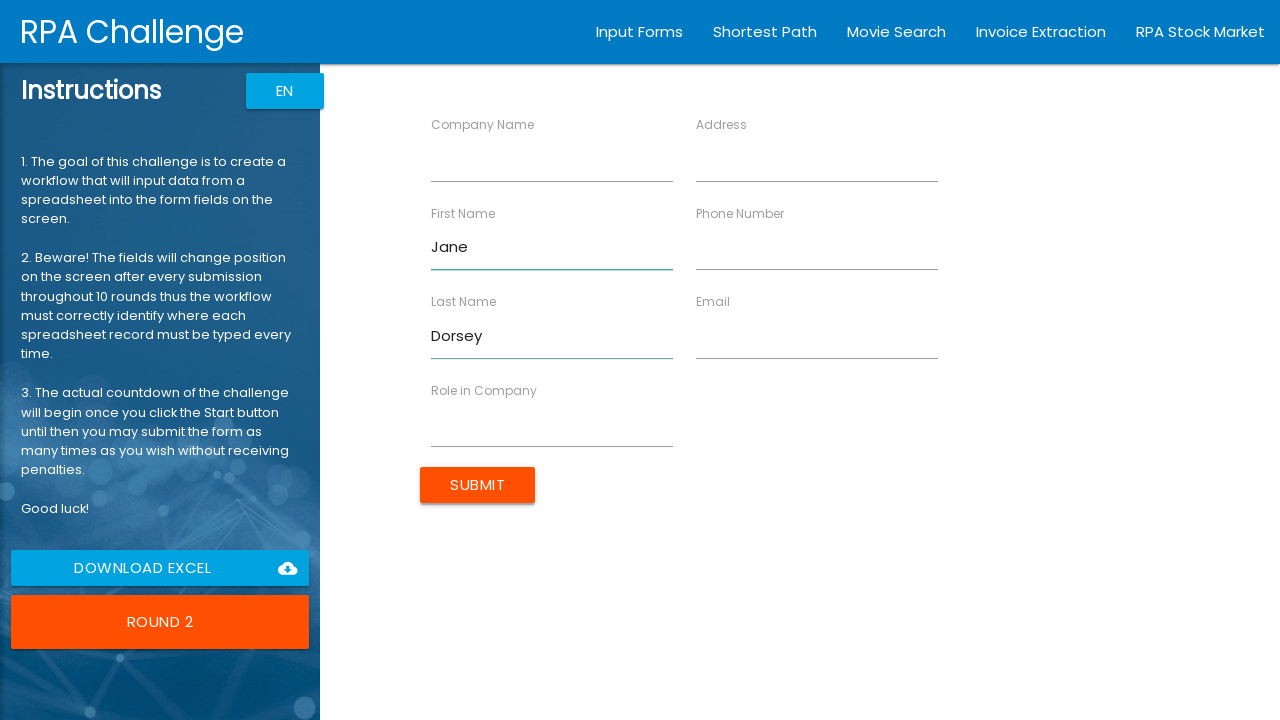

Filled Company Name field with 'MediCare' on input[ng-reflect-name='labelCompanyName']
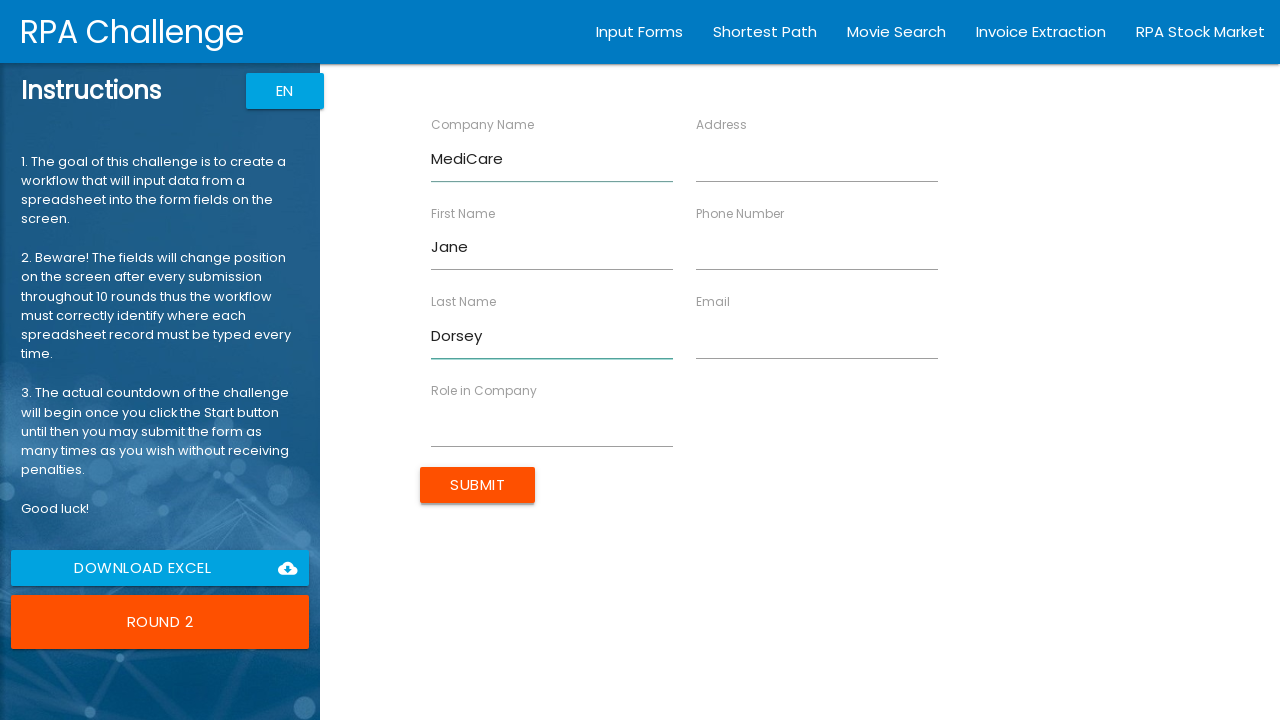

Filled Role in Company field with 'Medical Engineer' on input[ng-reflect-name='labelRole']
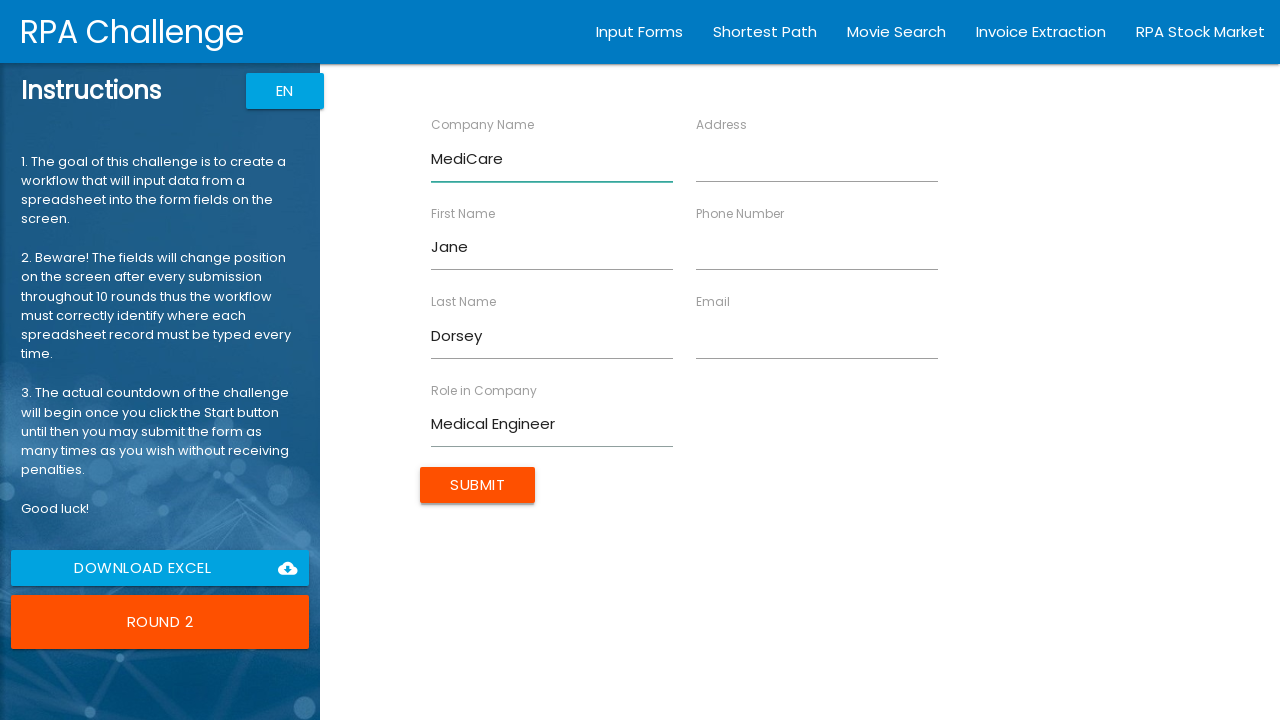

Filled Address field with '11 Crown Street' on input[ng-reflect-name='labelAddress']
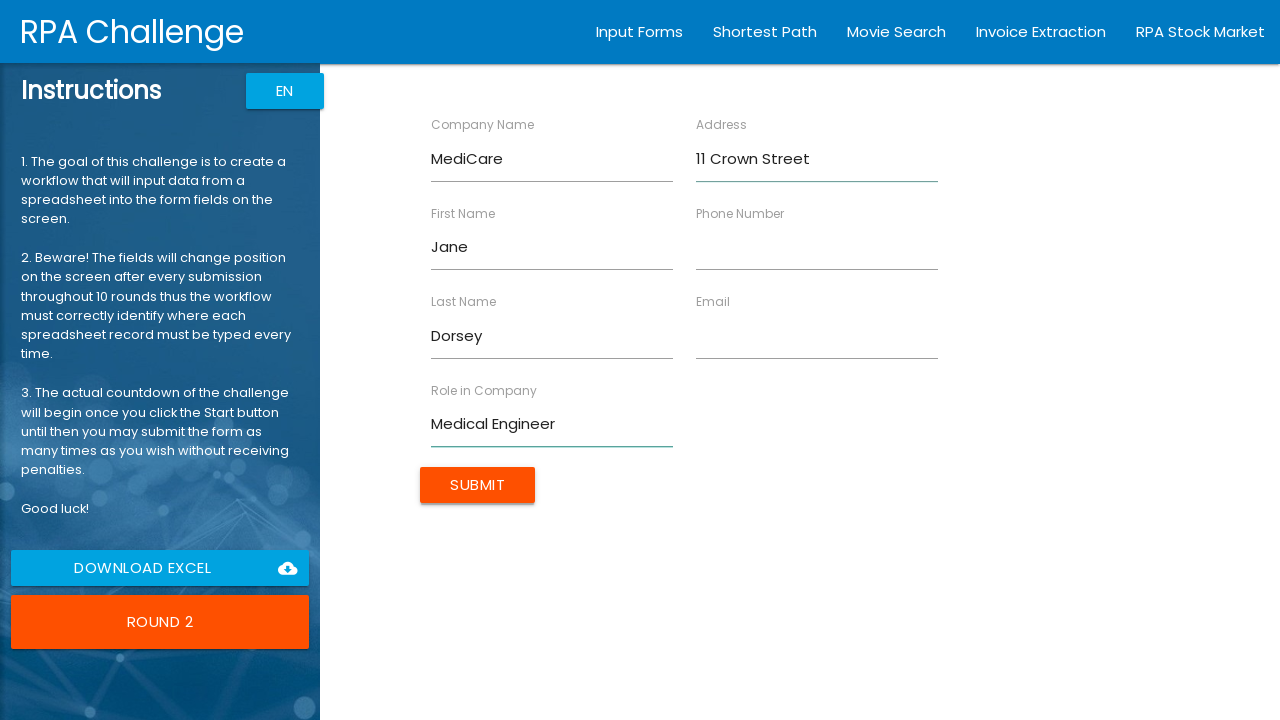

Filled Email field with 'jdorsey@mc.com' on input[ng-reflect-name='labelEmail']
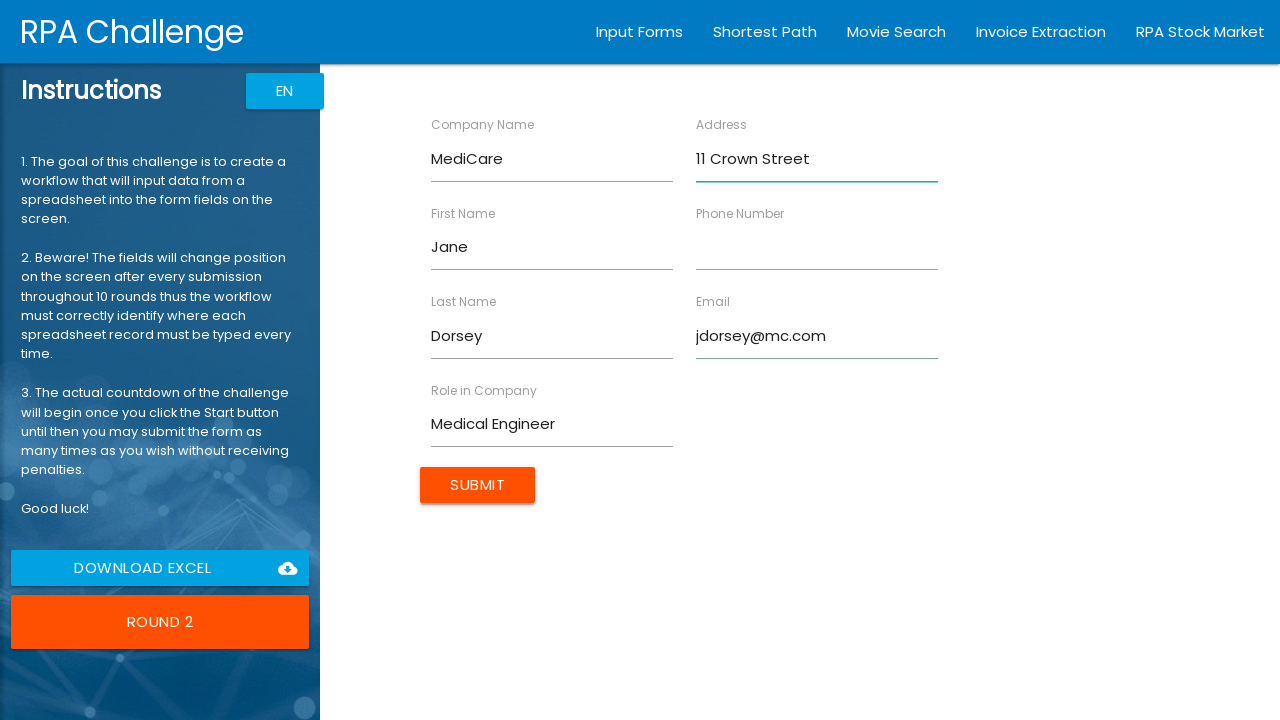

Filled Phone Number field with '40791345621' on input[ng-reflect-name='labelPhone']
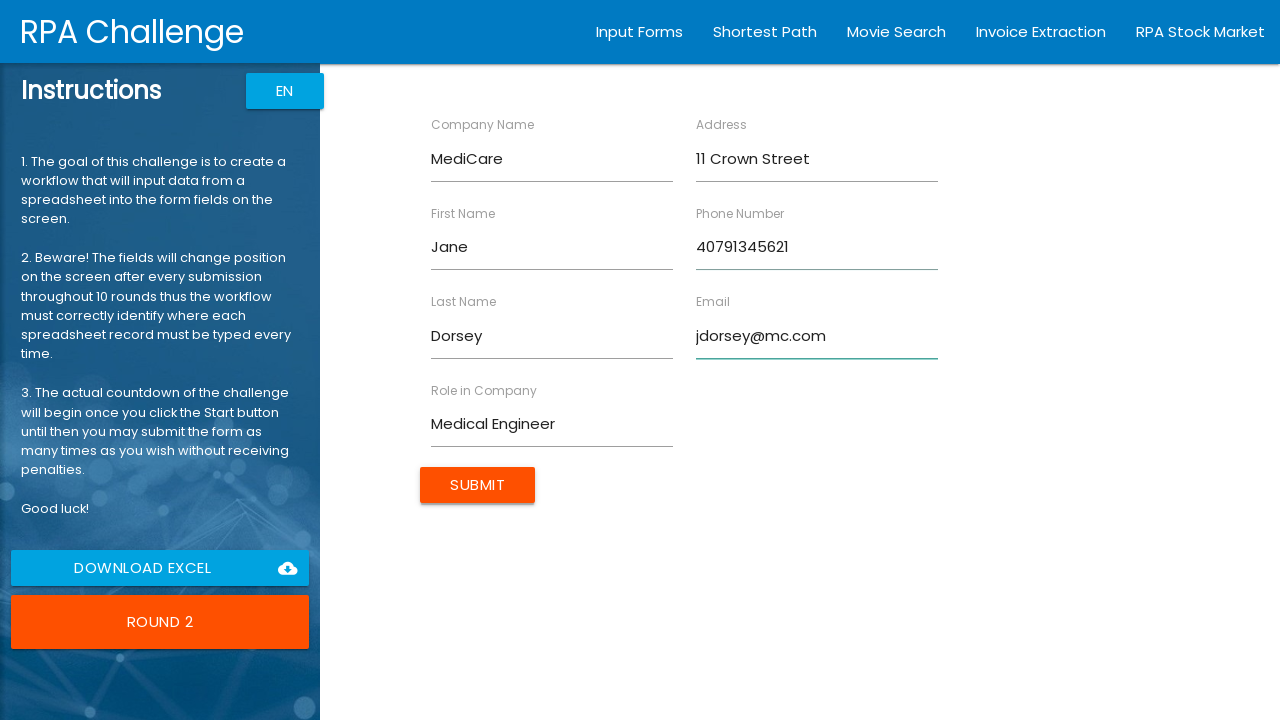

Clicked Submit button to submit form entry 2 at (478, 485) on input.btn.uiColorButton[type='submit']
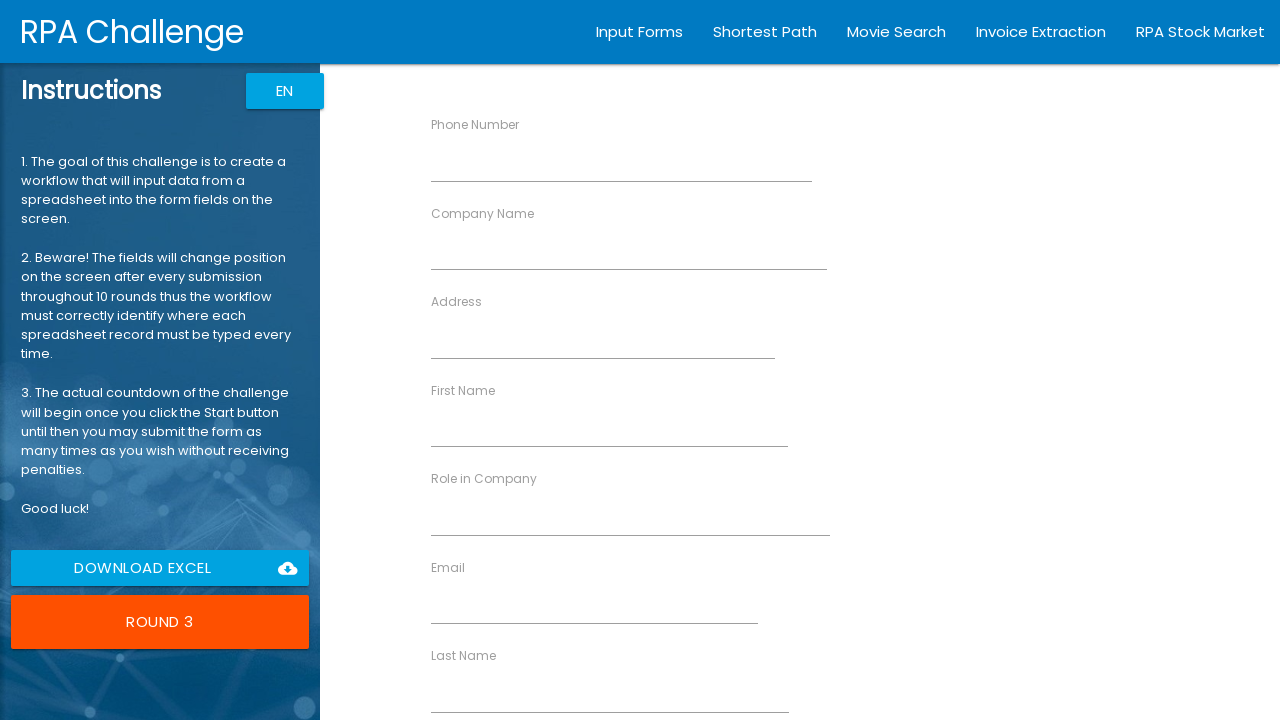

Waited 500ms for form submission to be processed
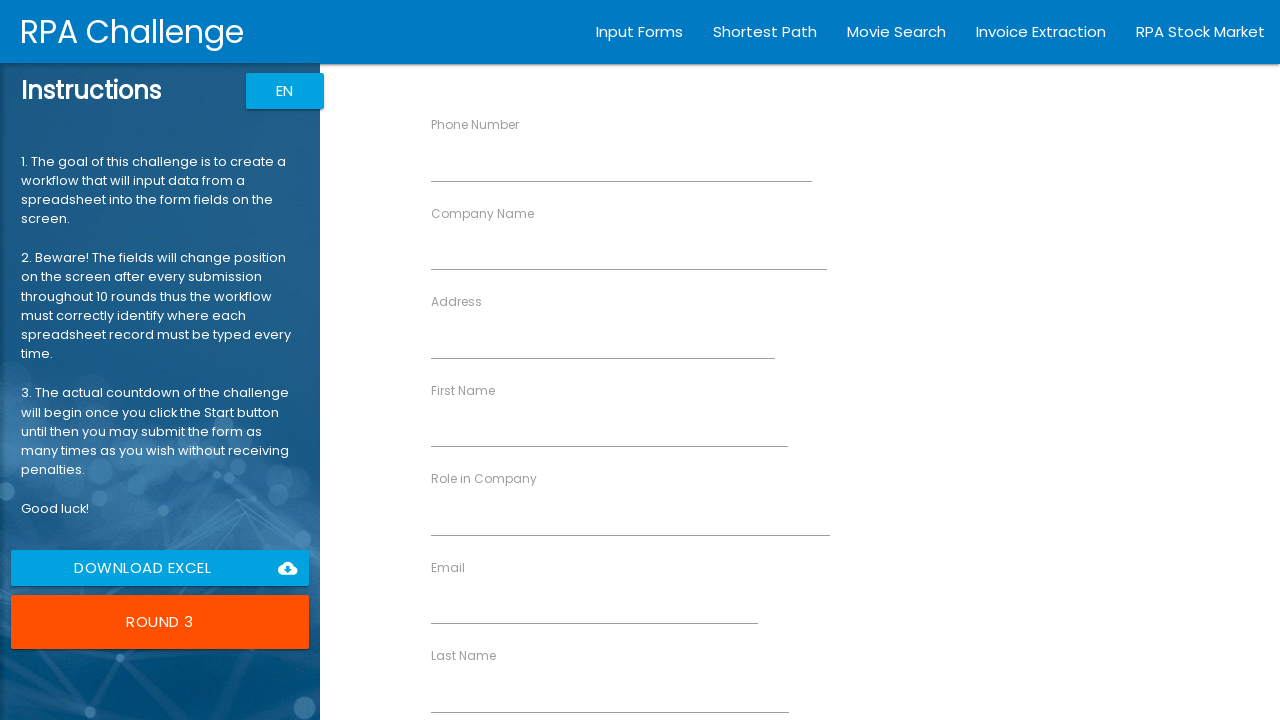

Waited for form to be ready for entry 3
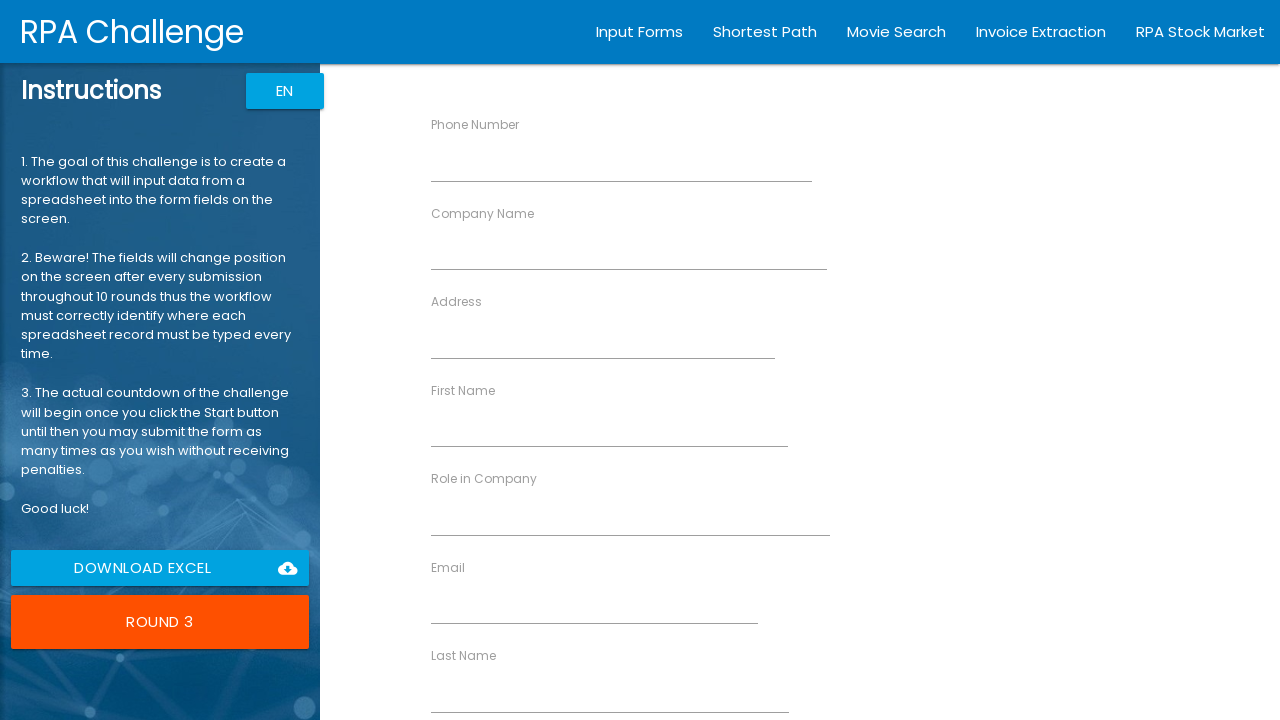

Filled First Name field with 'Albert' on input[ng-reflect-name='labelFirstName']
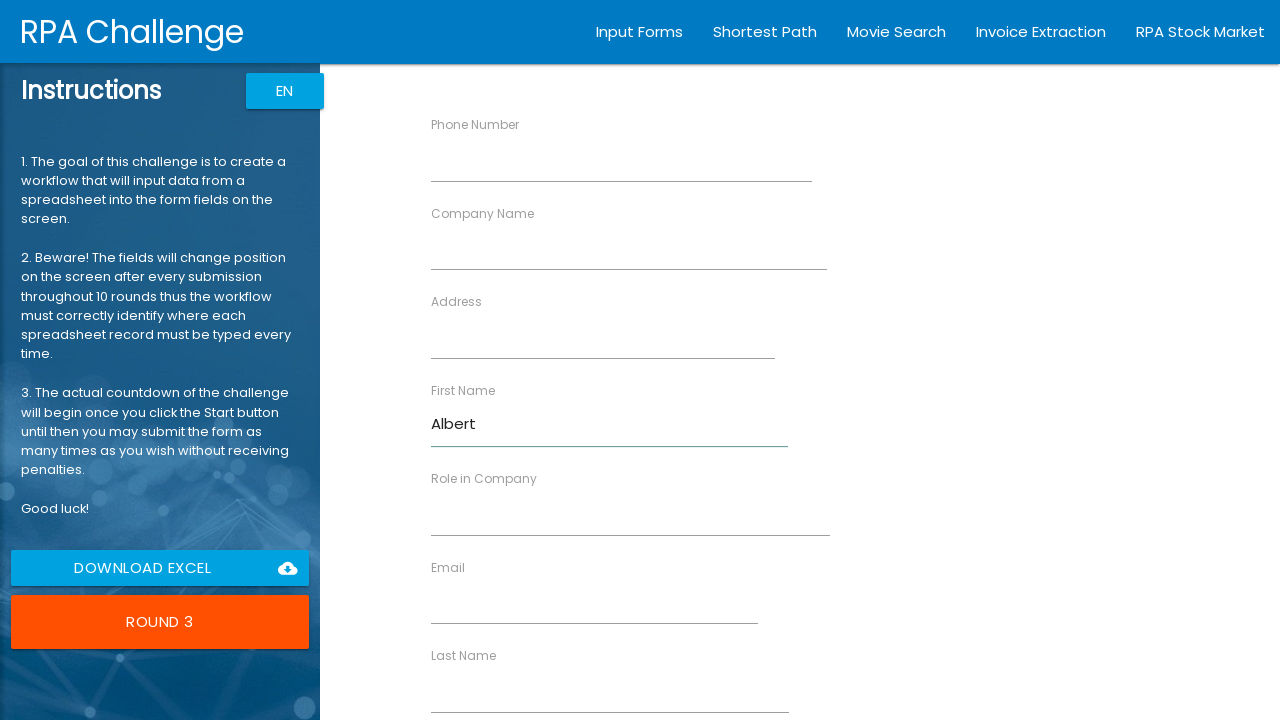

Filled Last Name field with 'Kipling' on input[ng-reflect-name='labelLastName']
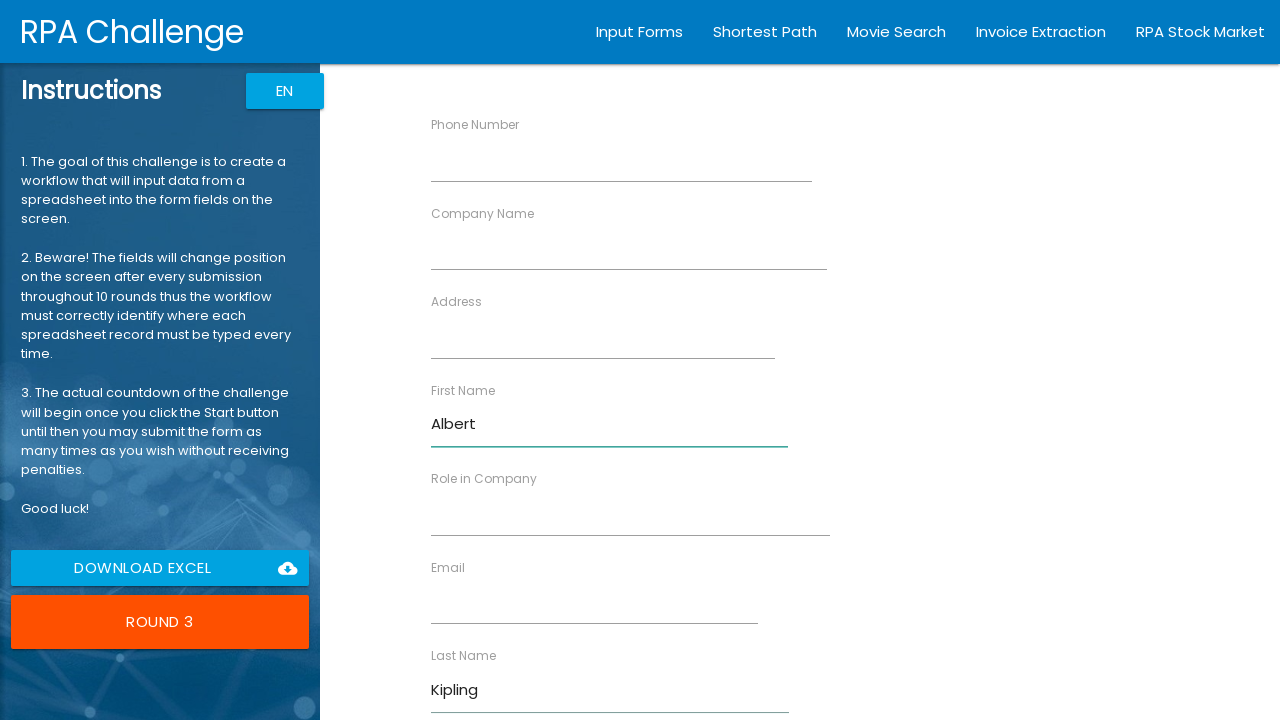

Filled Company Name field with 'Waterfront' on input[ng-reflect-name='labelCompanyName']
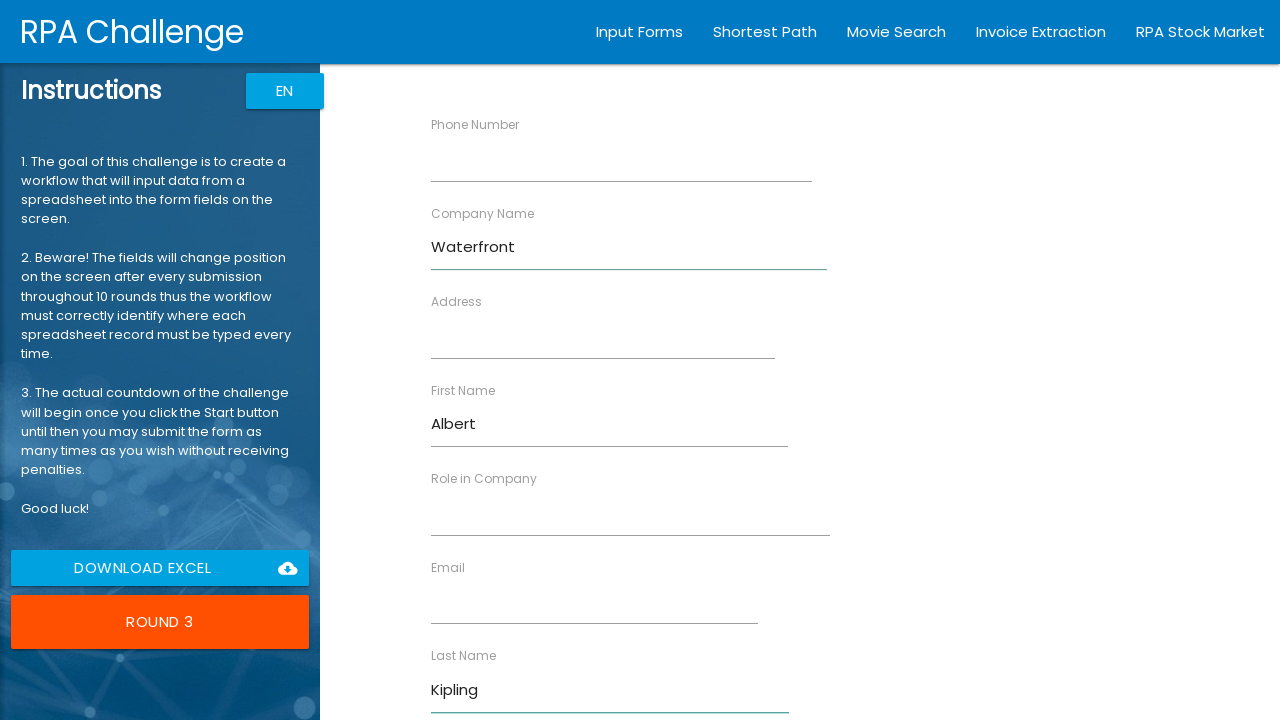

Filled Role in Company field with 'Accountant' on input[ng-reflect-name='labelRole']
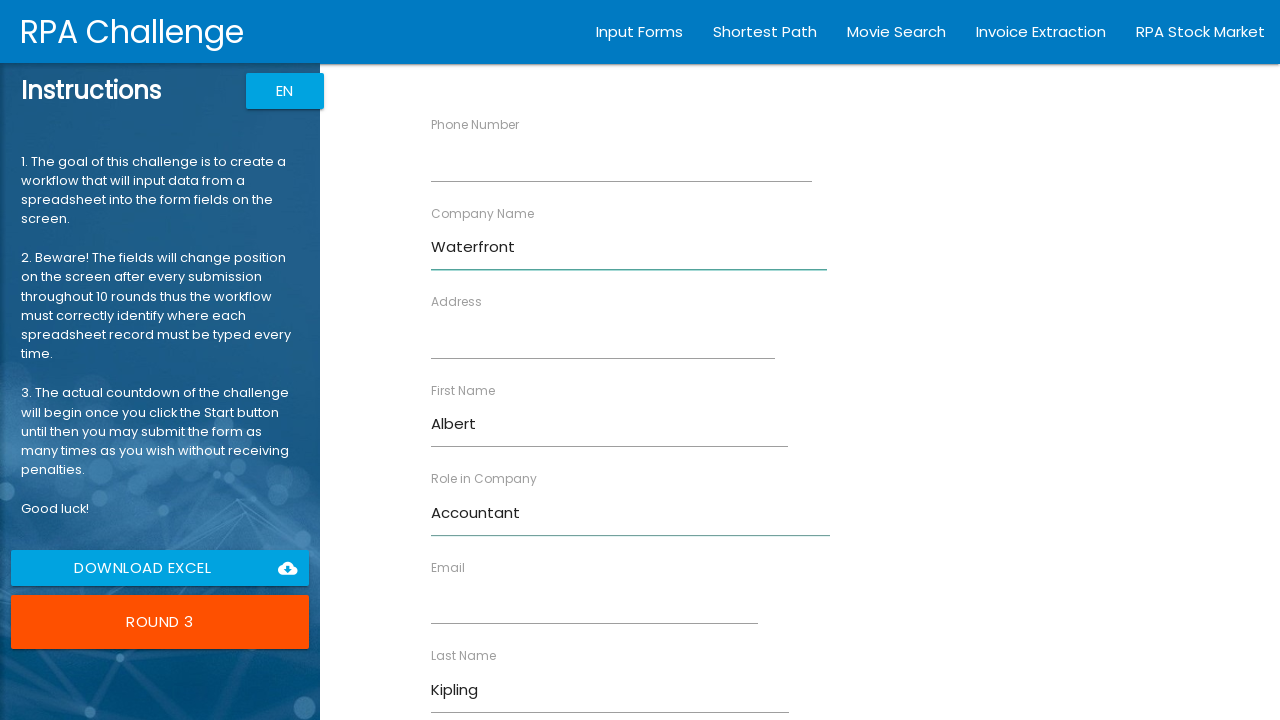

Filled Address field with '22 Guild Street' on input[ng-reflect-name='labelAddress']
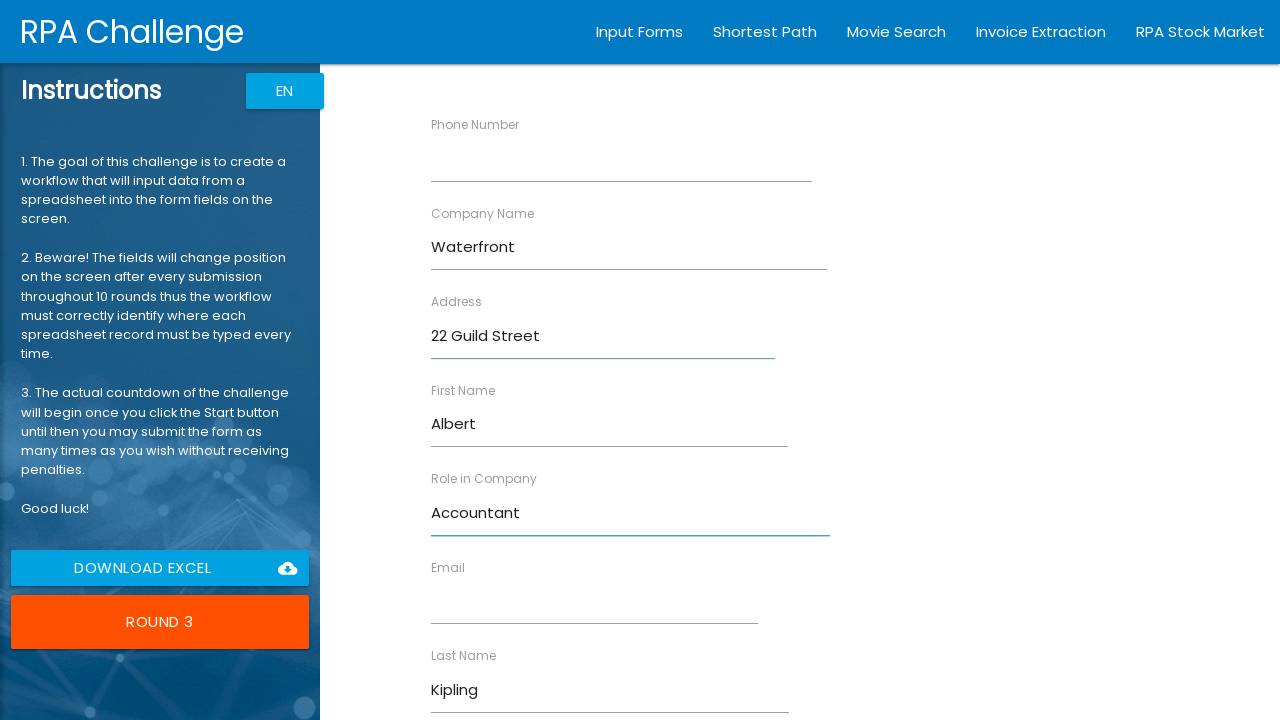

Filled Email field with 'kipling@waterfront.com' on input[ng-reflect-name='labelEmail']
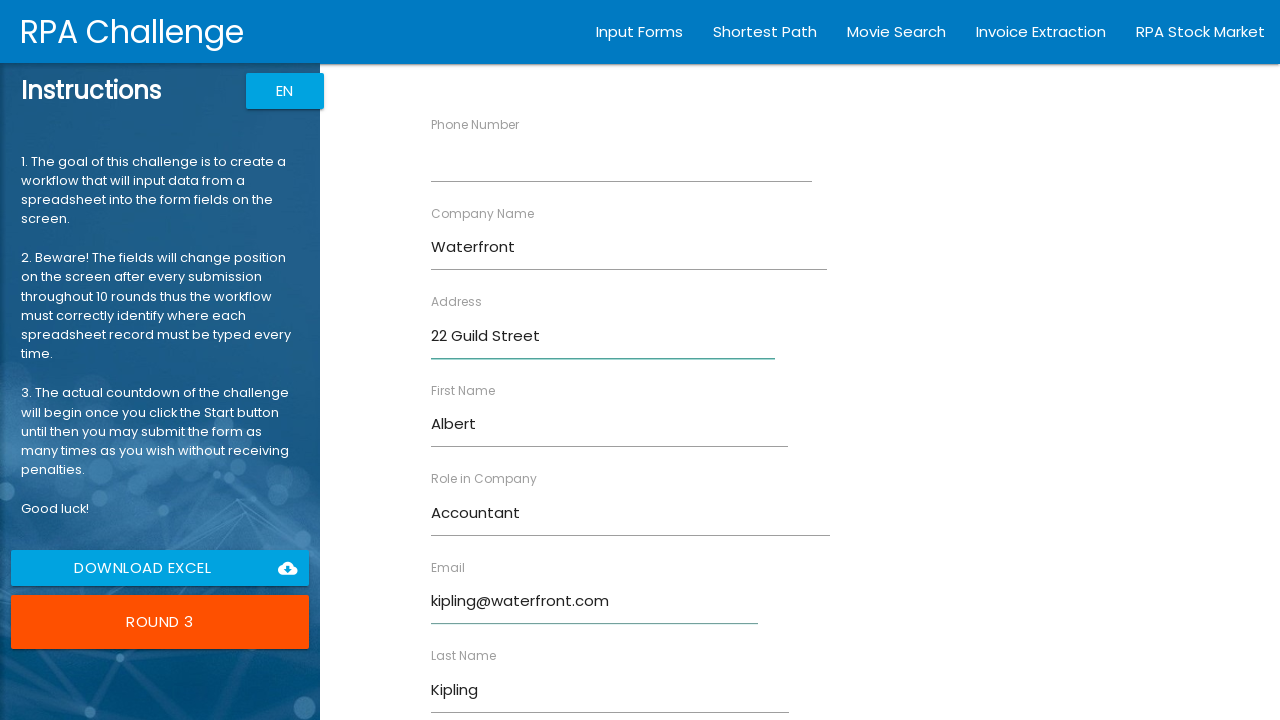

Filled Phone Number field with '40735416854' on input[ng-reflect-name='labelPhone']
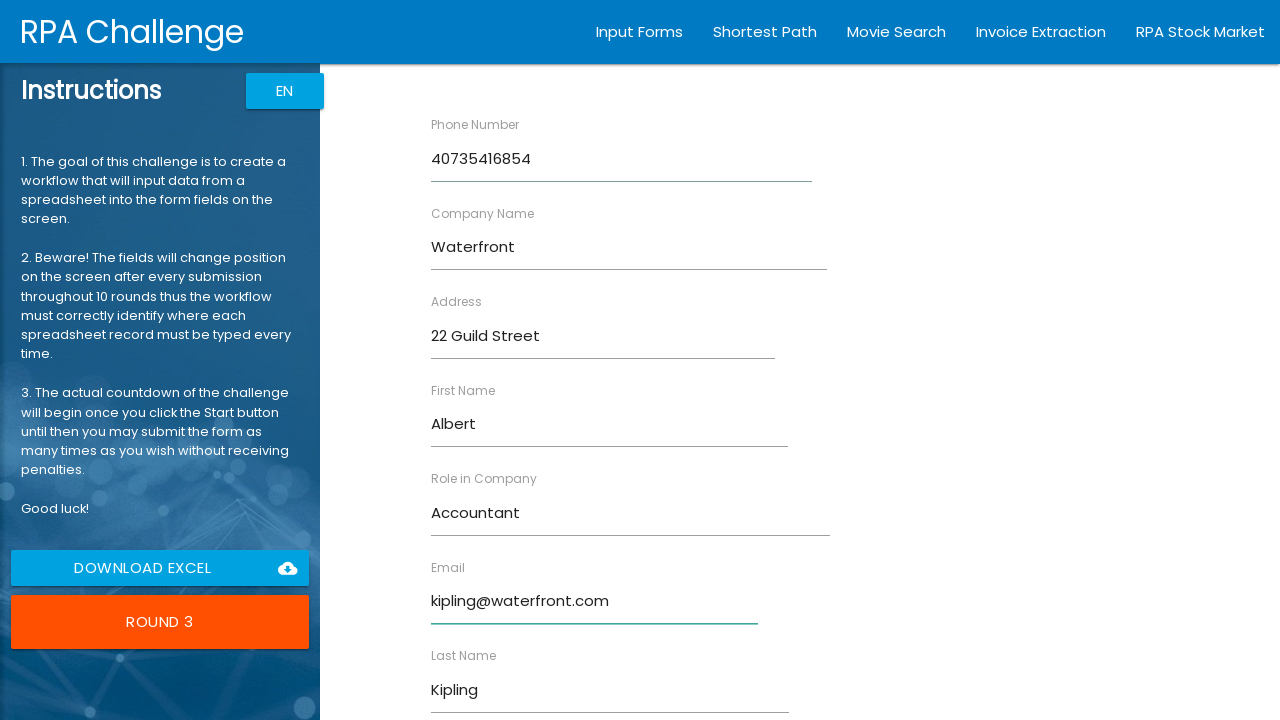

Clicked Submit button to submit form entry 3 at (478, 688) on input.btn.uiColorButton[type='submit']
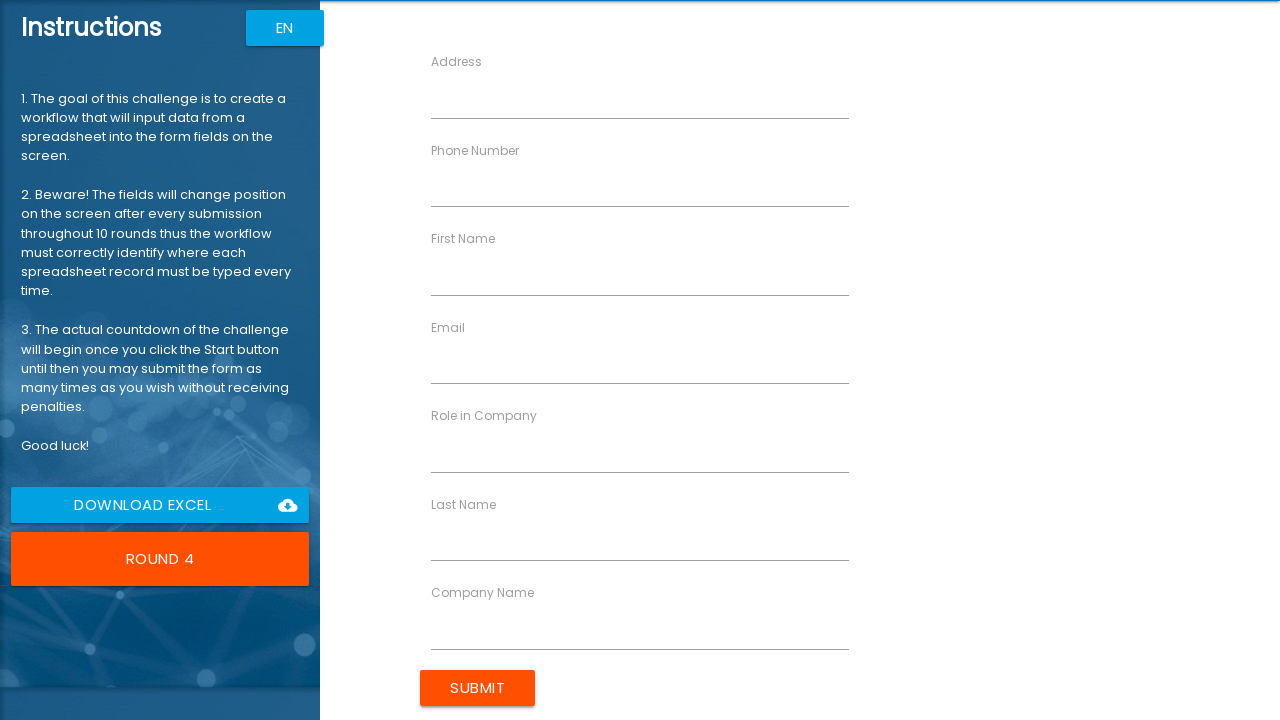

Waited 500ms for form submission to be processed
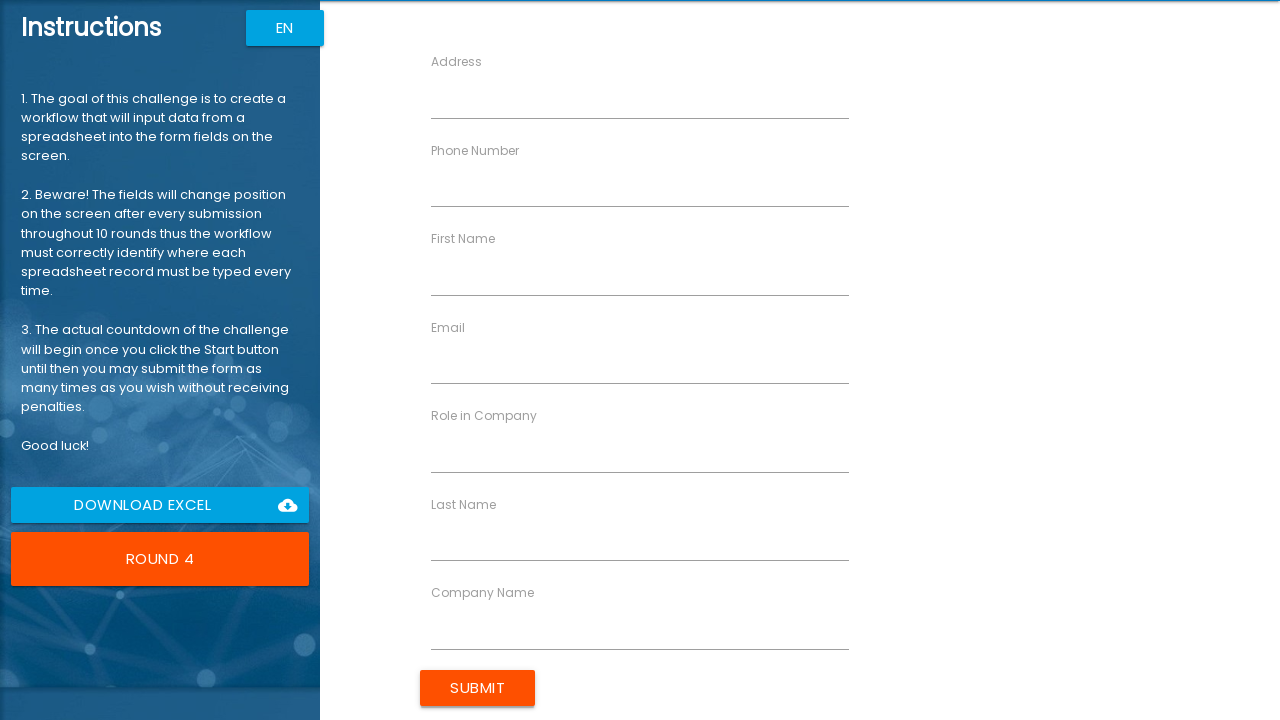

Waited for form to be ready for entry 4
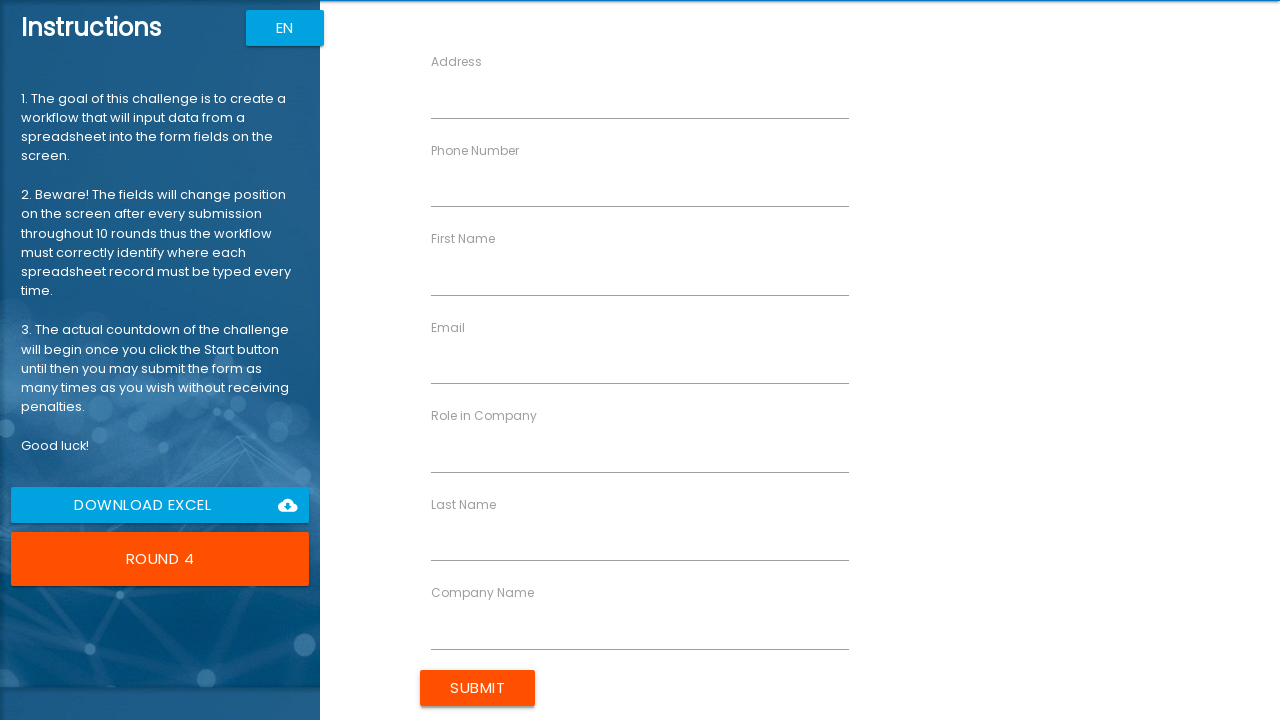

Filled First Name field with 'Michael' on input[ng-reflect-name='labelFirstName']
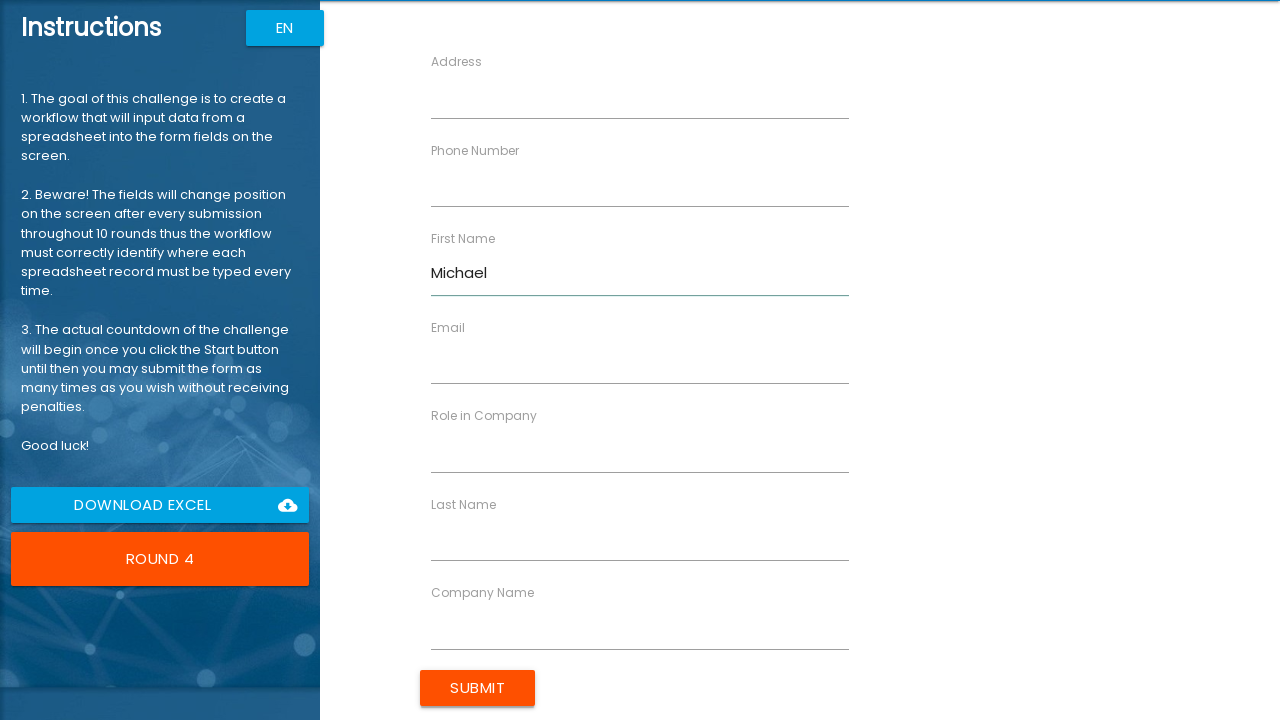

Filled Last Name field with 'Robertson' on input[ng-reflect-name='labelLastName']
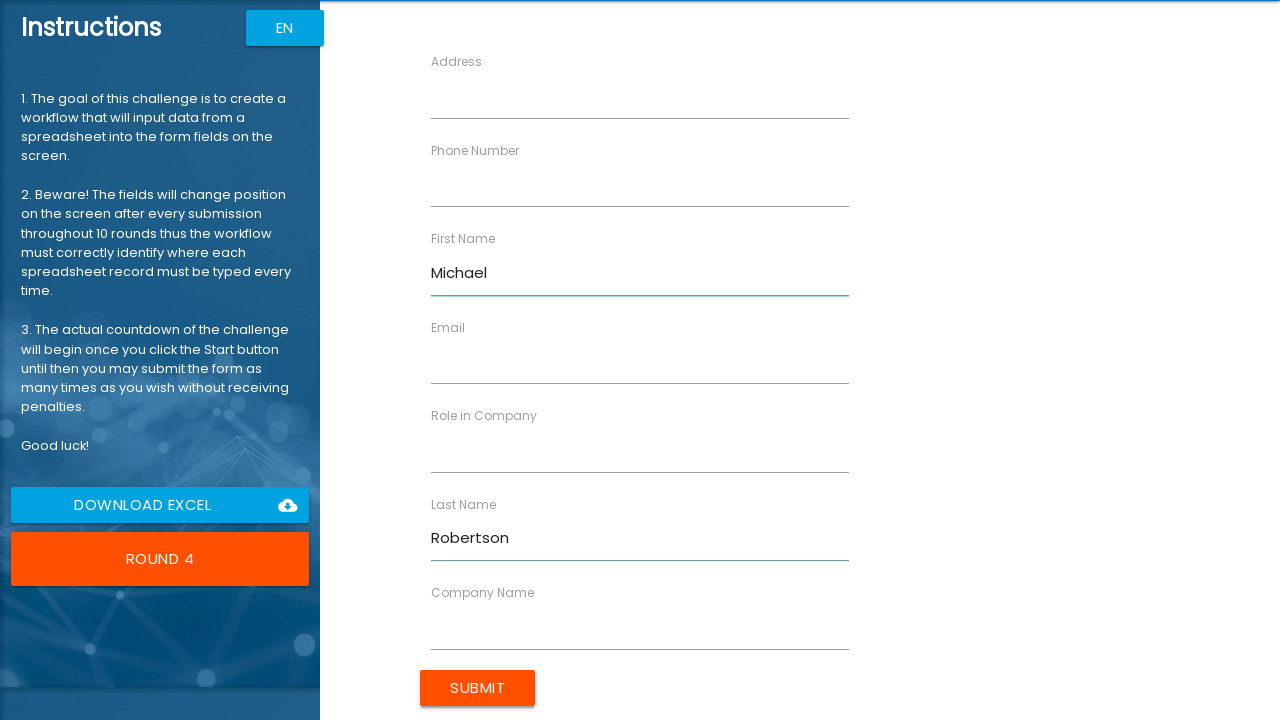

Filled Company Name field with 'MediCare' on input[ng-reflect-name='labelCompanyName']
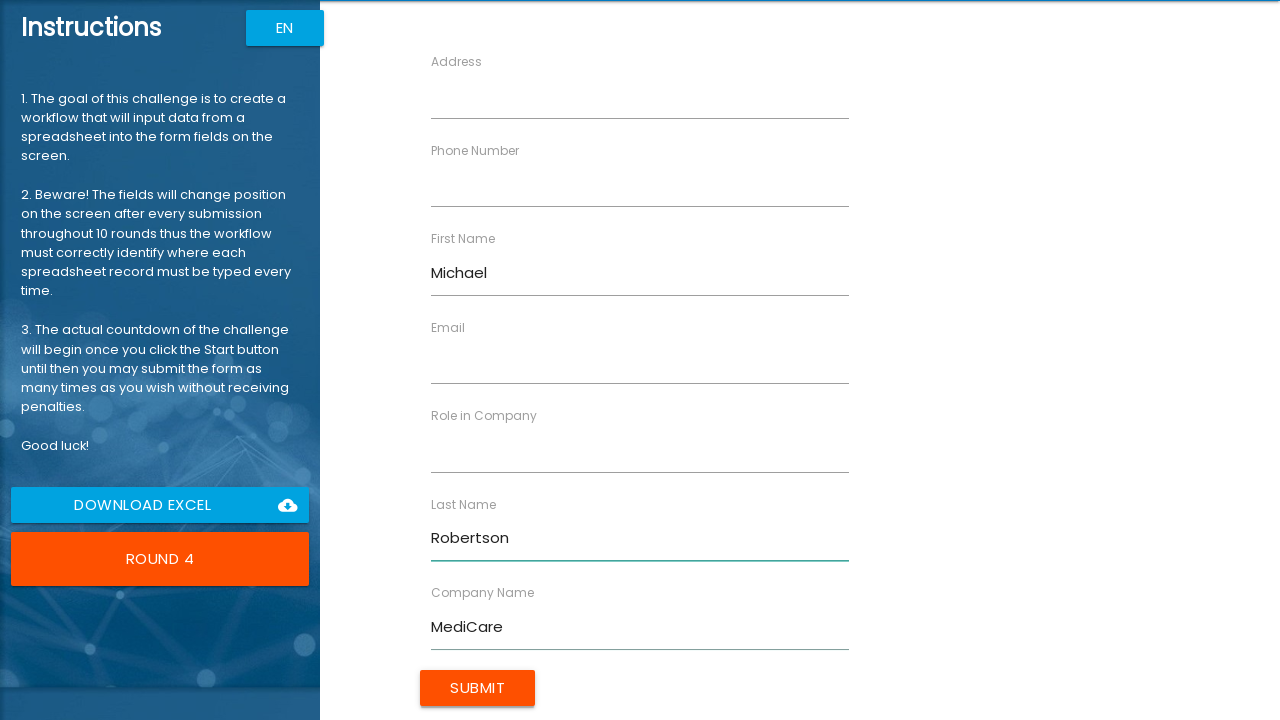

Filled Role in Company field with 'IT Specialist' on input[ng-reflect-name='labelRole']
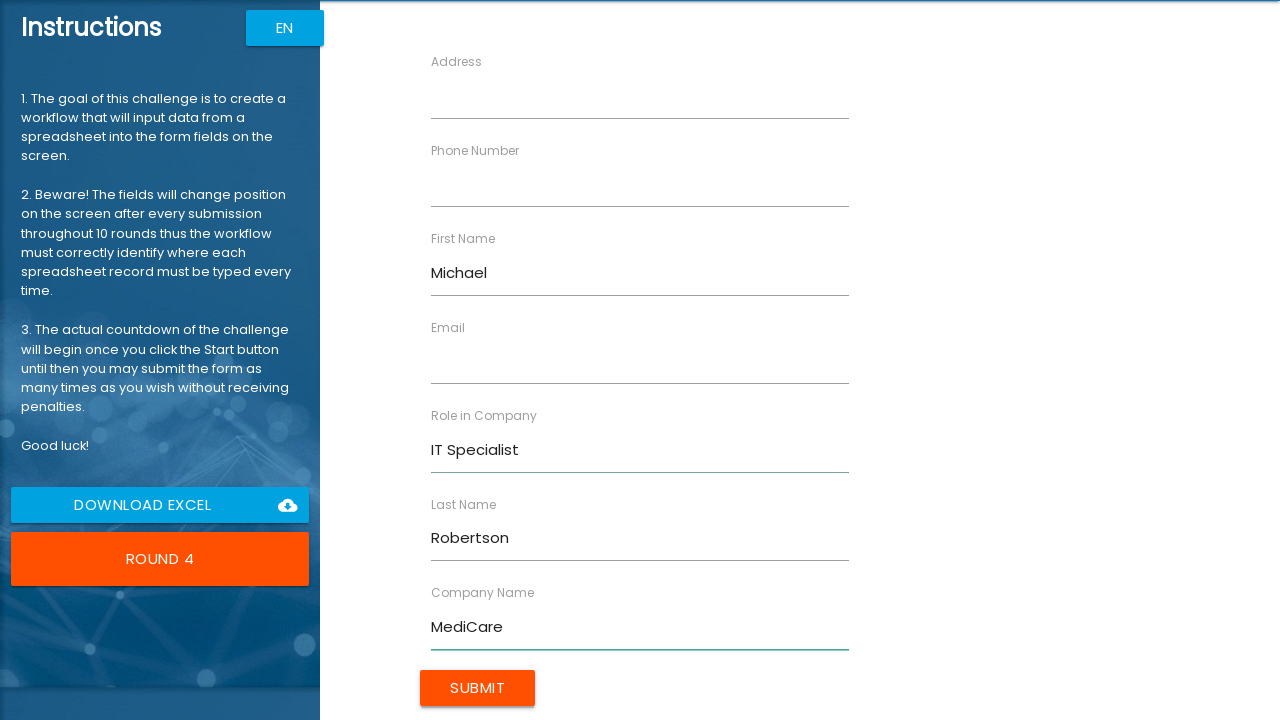

Filled Address field with '17 Farburn Terrace' on input[ng-reflect-name='labelAddress']
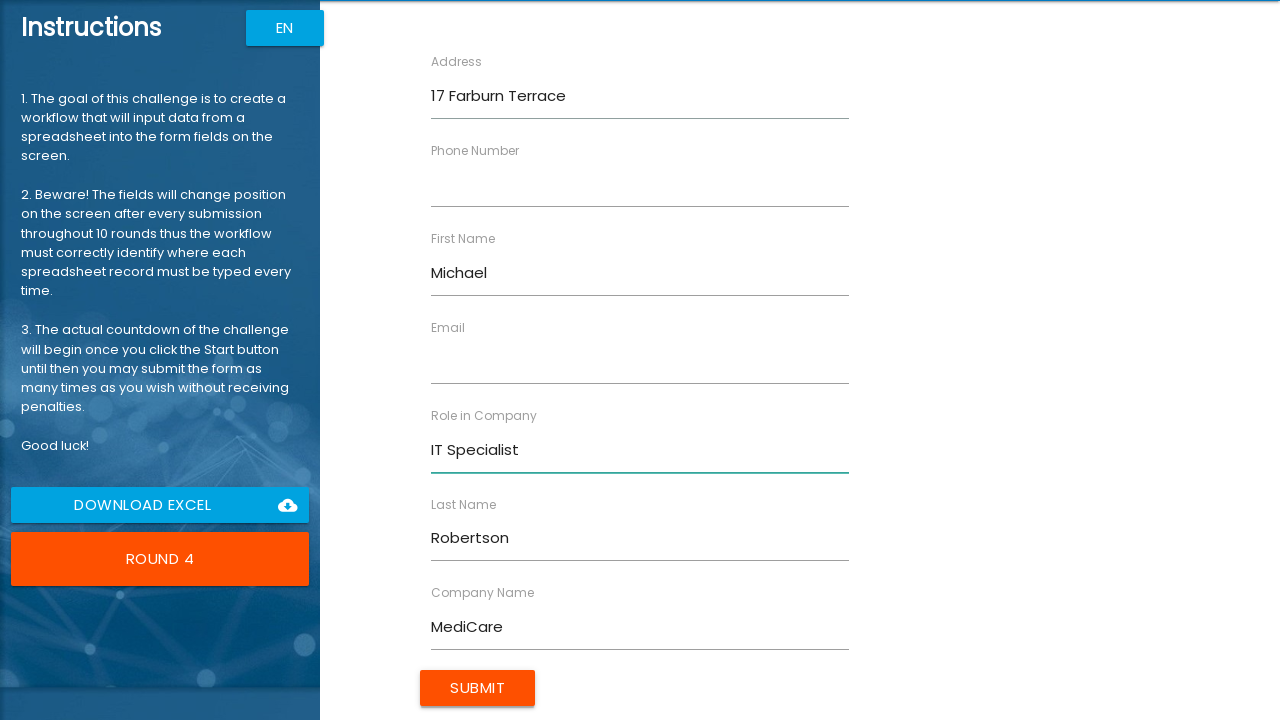

Filled Email field with 'mrobertson@mc.com' on input[ng-reflect-name='labelEmail']
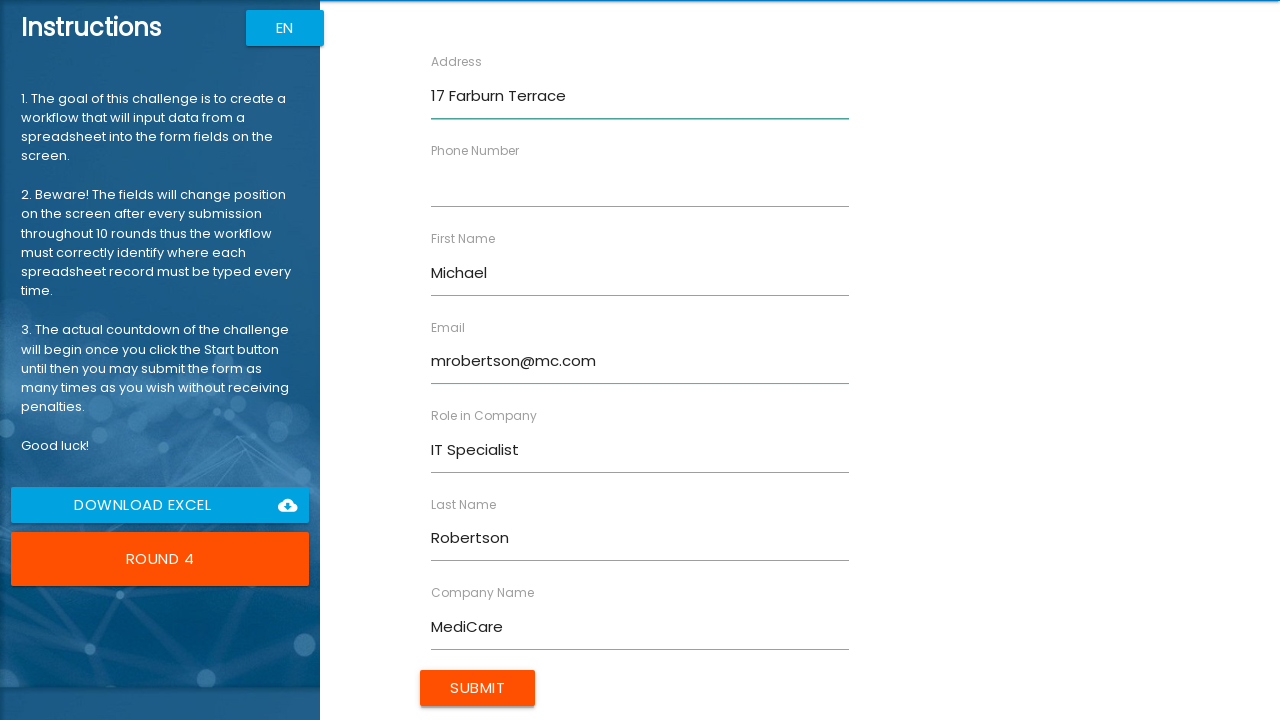

Filled Phone Number field with '40733652145' on input[ng-reflect-name='labelPhone']
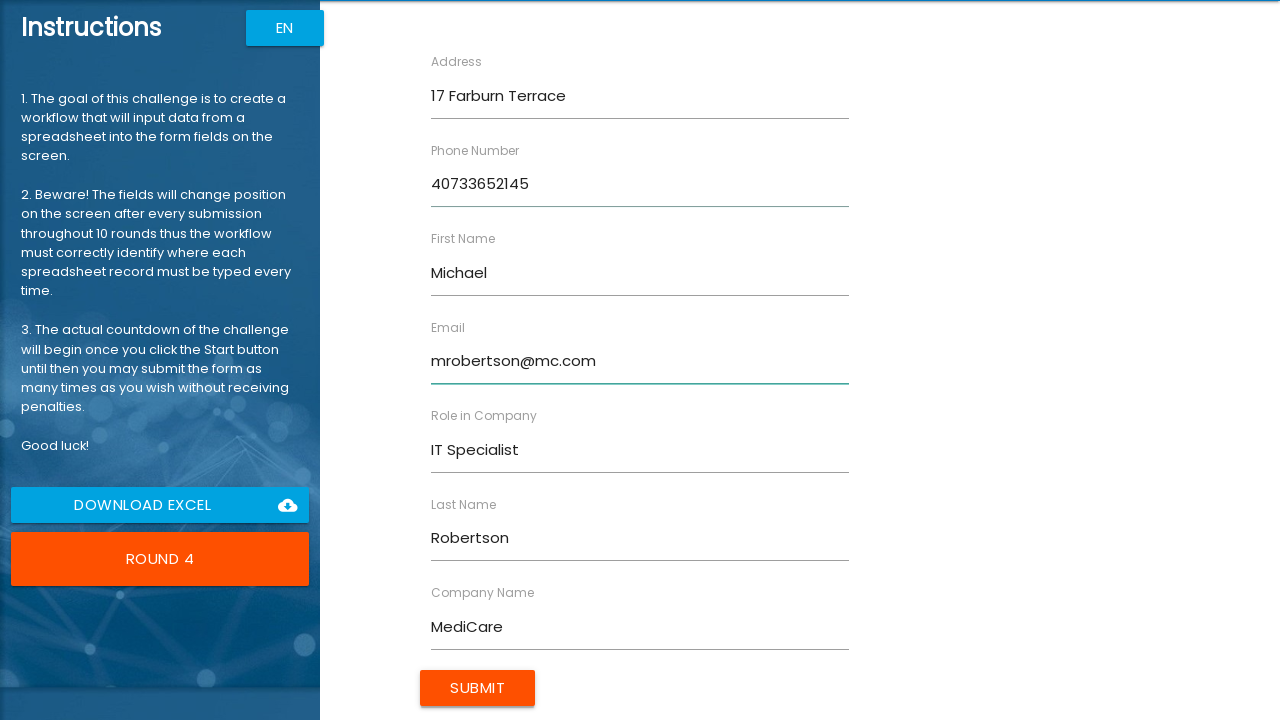

Clicked Submit button to submit form entry 4 at (478, 688) on input.btn.uiColorButton[type='submit']
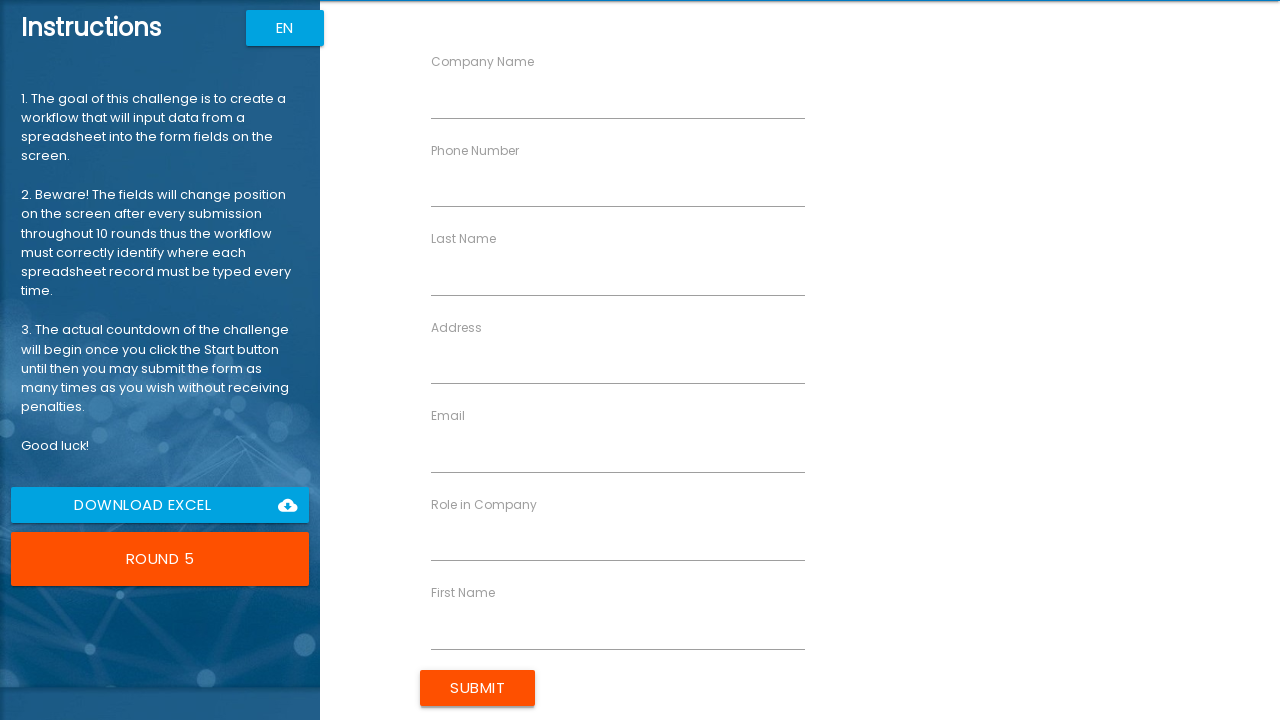

Waited 500ms for form submission to be processed
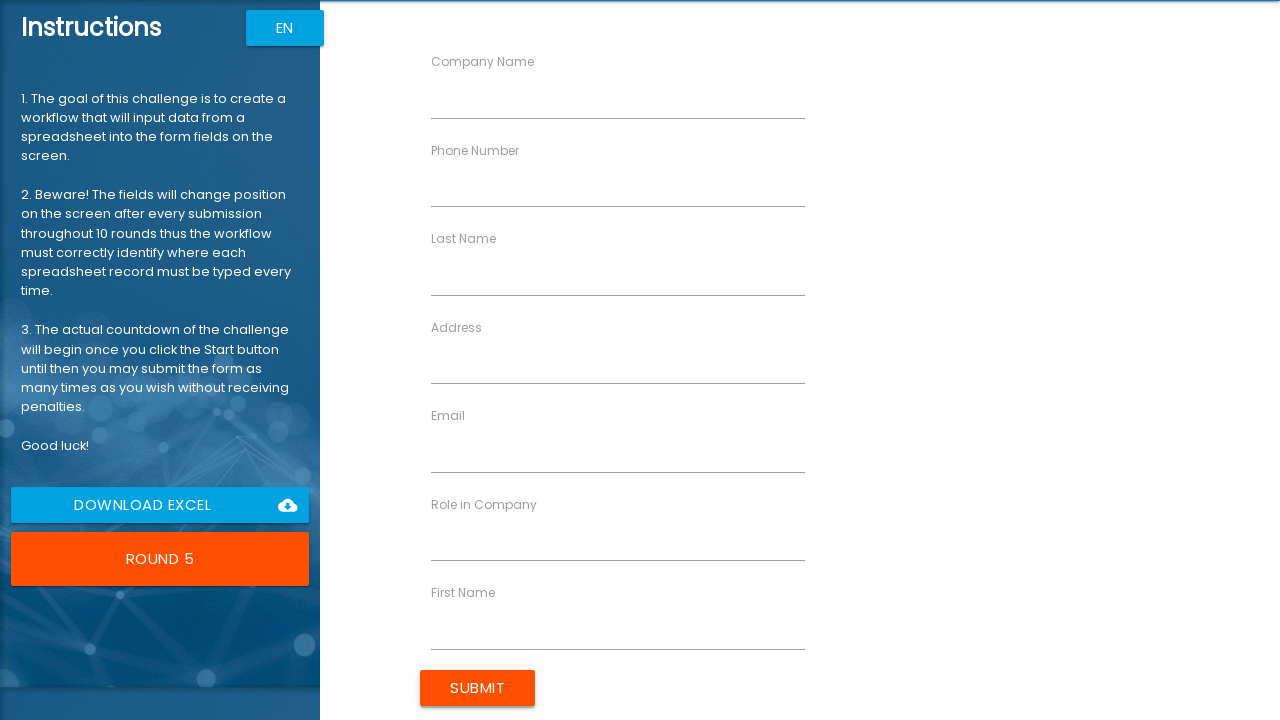

Waited for form to be ready for entry 5
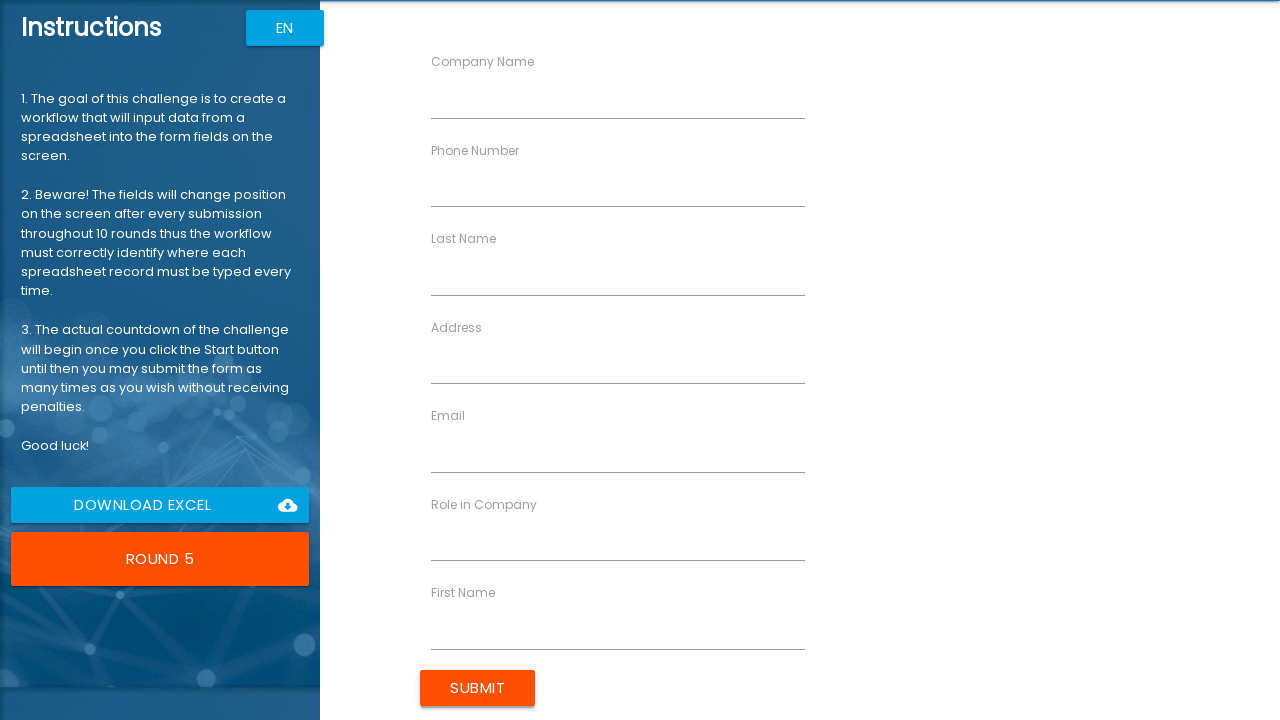

Filled First Name field with 'Doug' on input[ng-reflect-name='labelFirstName']
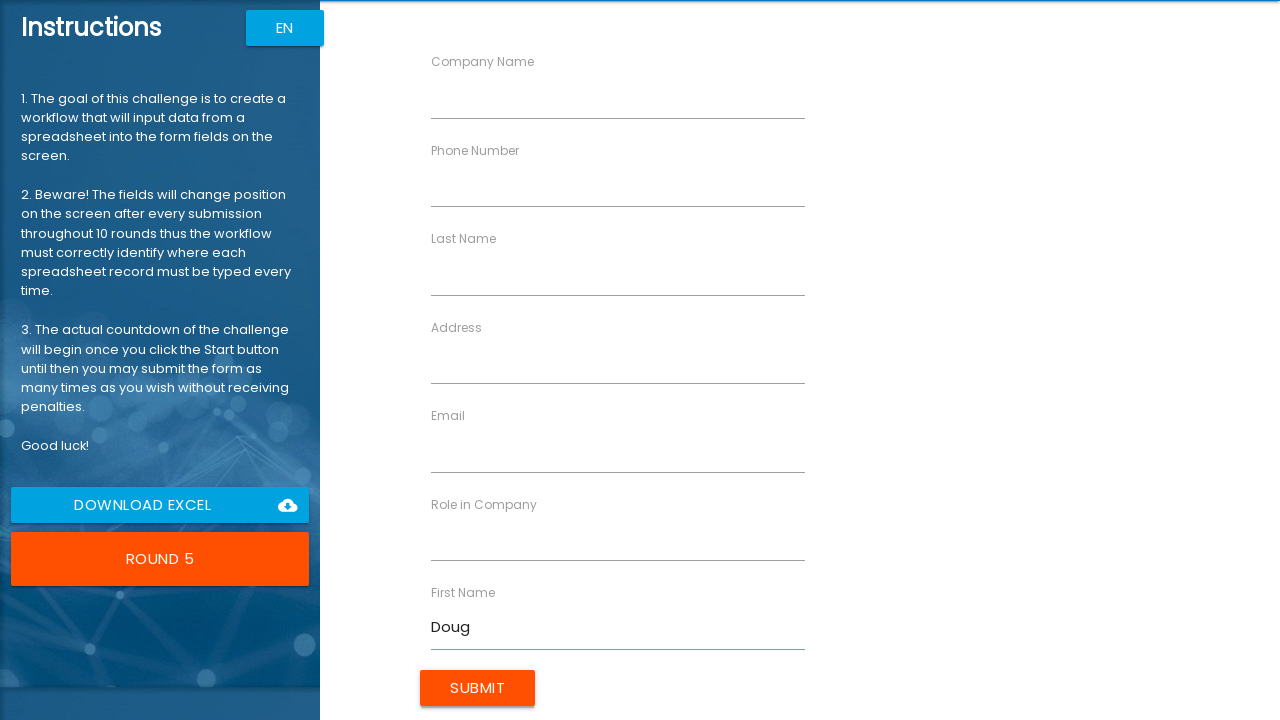

Filled Last Name field with 'Derrick' on input[ng-reflect-name='labelLastName']
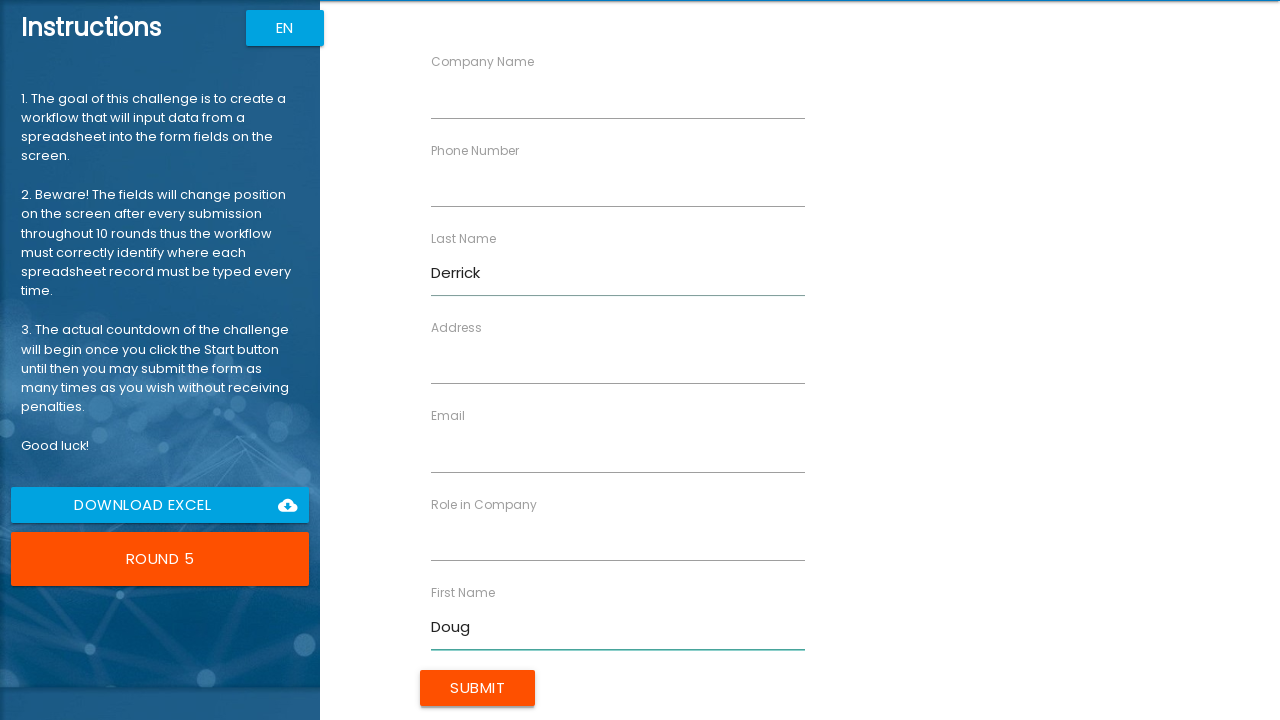

Filled Company Name field with 'Timepath Inc' on input[ng-reflect-name='labelCompanyName']
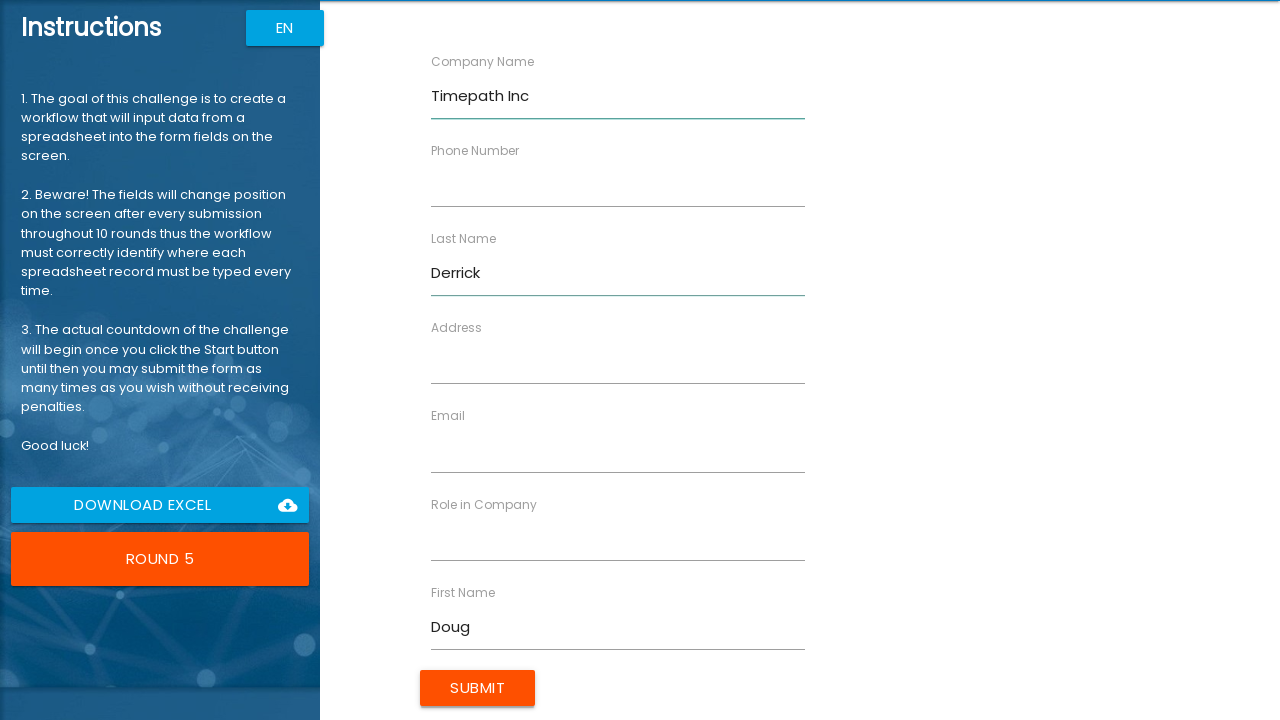

Filled Role in Company field with 'Analyst' on input[ng-reflect-name='labelRole']
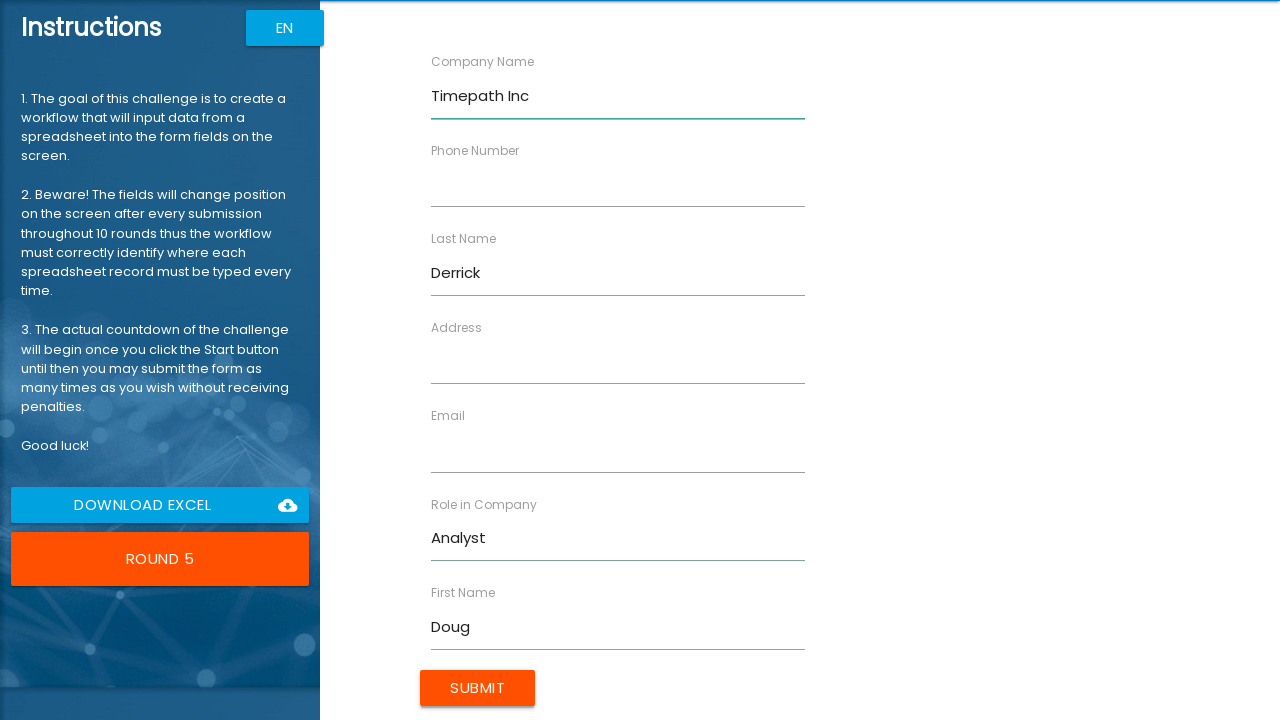

Filled Address field with '99 Shire Oak Road' on input[ng-reflect-name='labelAddress']
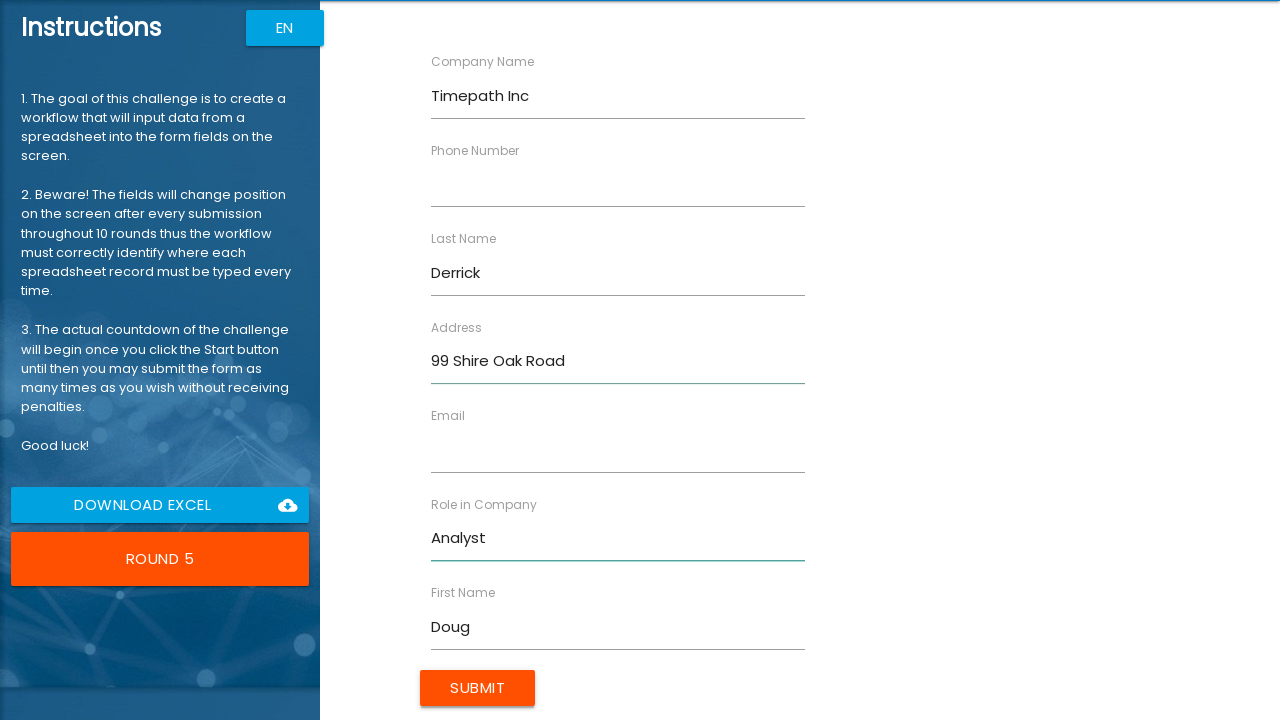

Filled Email field with 'dderrick@timepath.com' on input[ng-reflect-name='labelEmail']
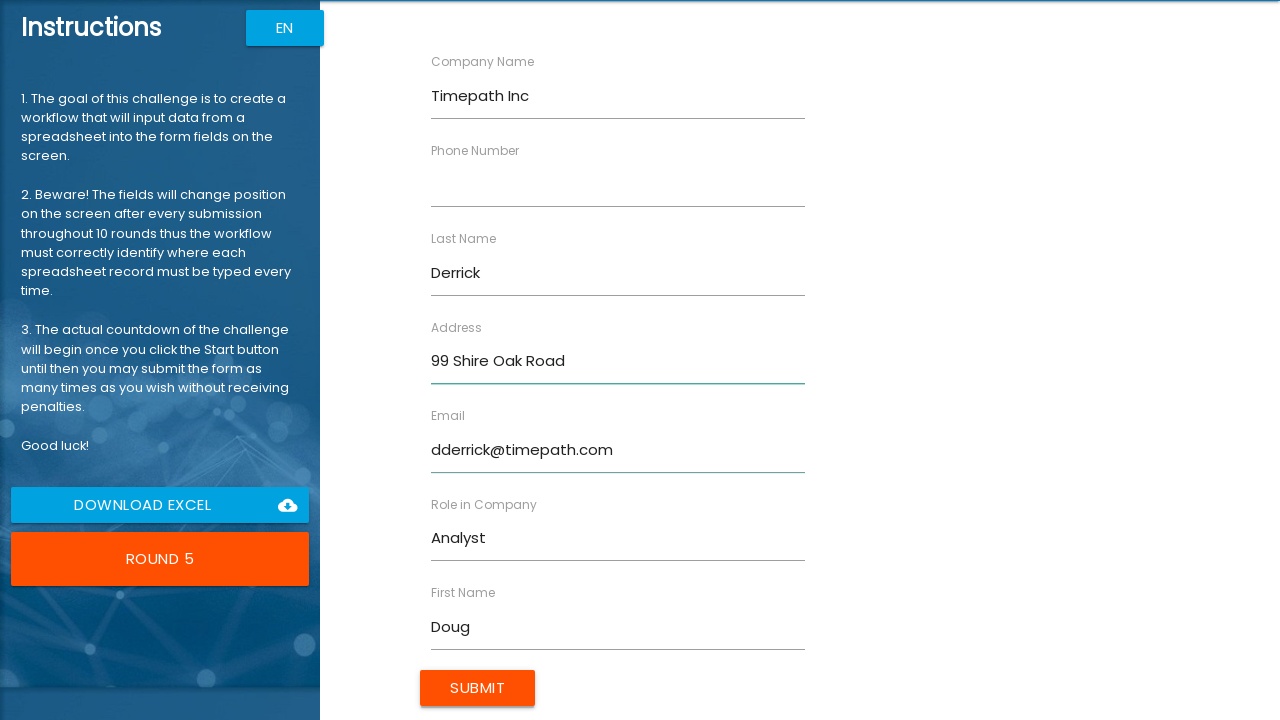

Filled Phone Number field with '40799885412' on input[ng-reflect-name='labelPhone']
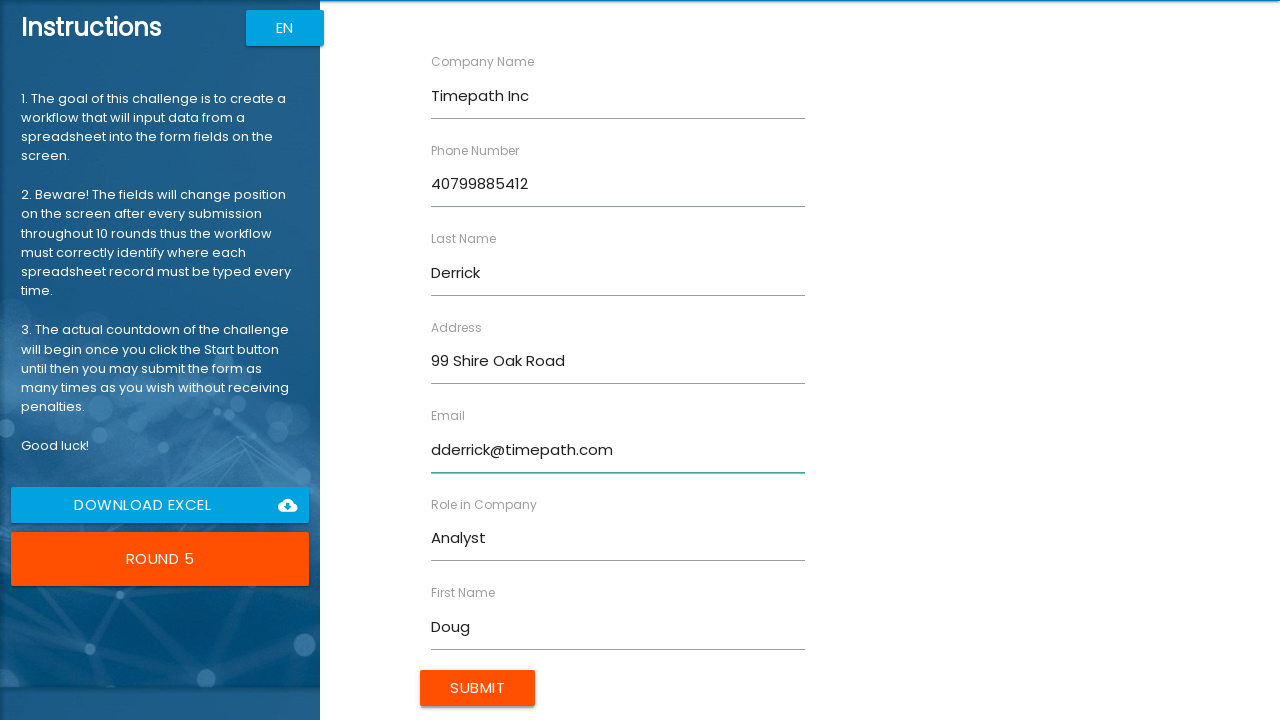

Clicked Submit button to submit form entry 5 at (478, 688) on input.btn.uiColorButton[type='submit']
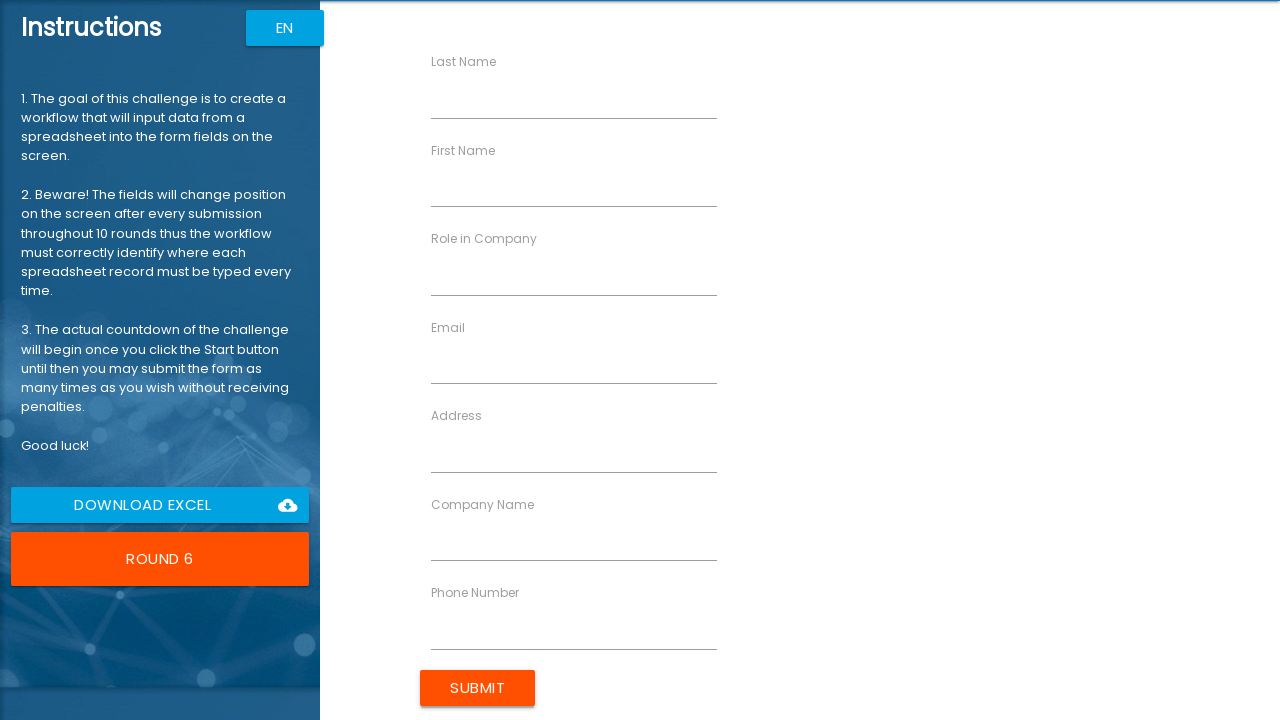

Waited 500ms for form submission to be processed
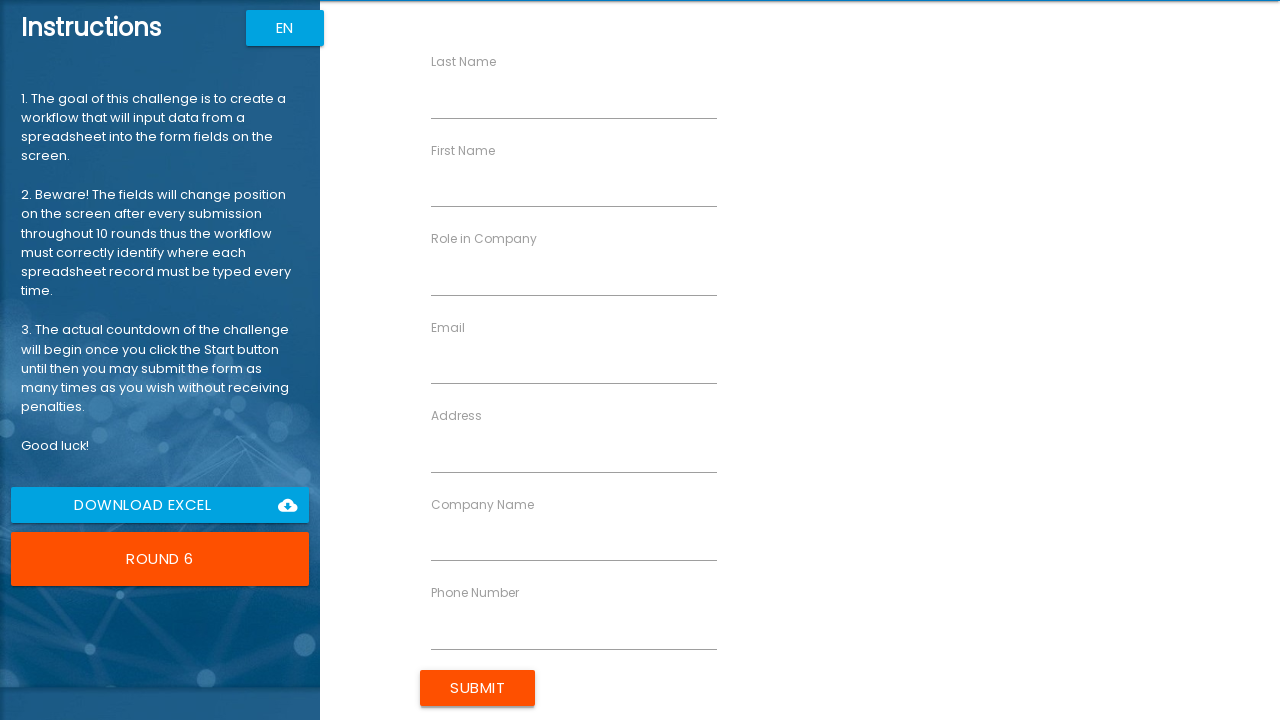

Waited for form to be ready for entry 6
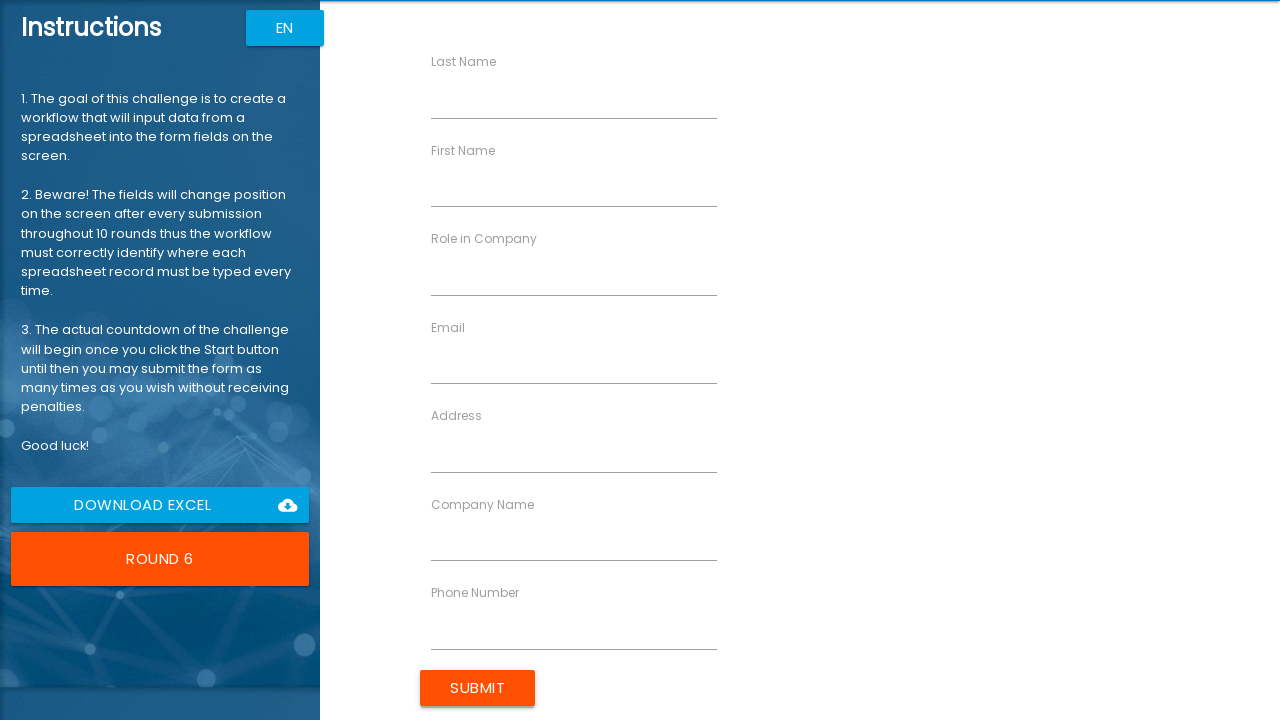

Filled First Name field with 'Jessie' on input[ng-reflect-name='labelFirstName']
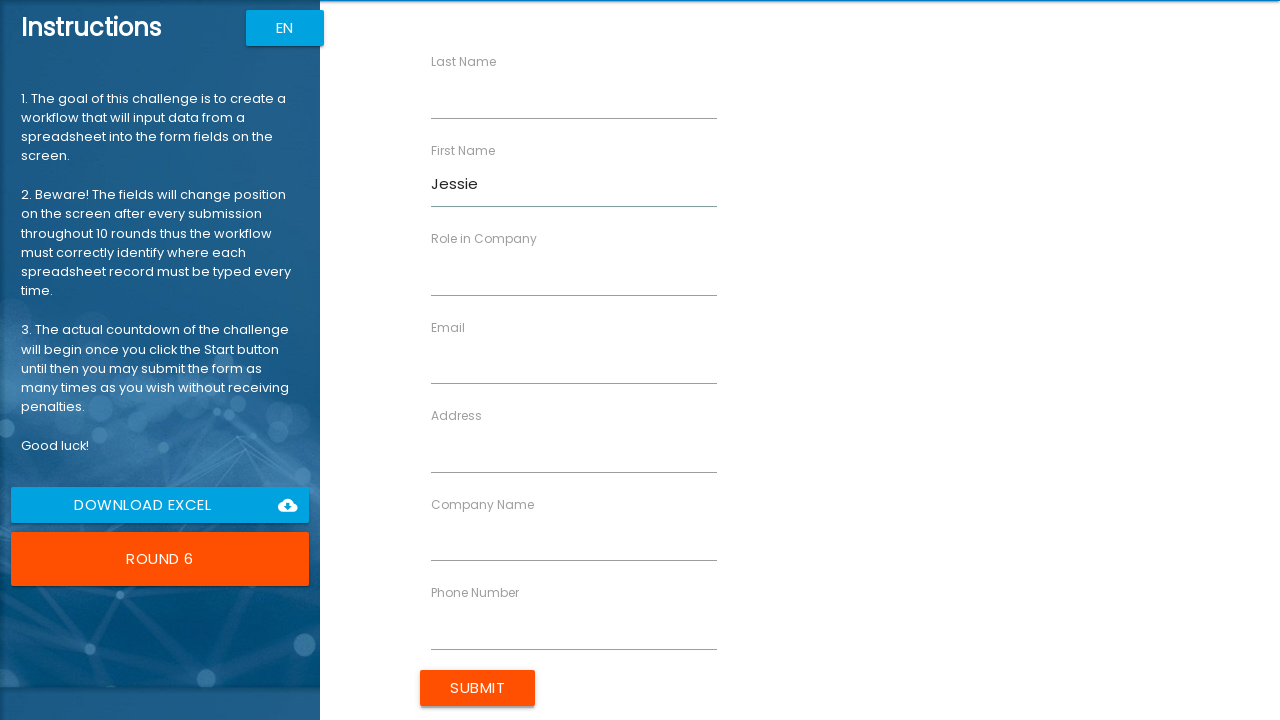

Filled Last Name field with 'Marlowe' on input[ng-reflect-name='labelLastName']
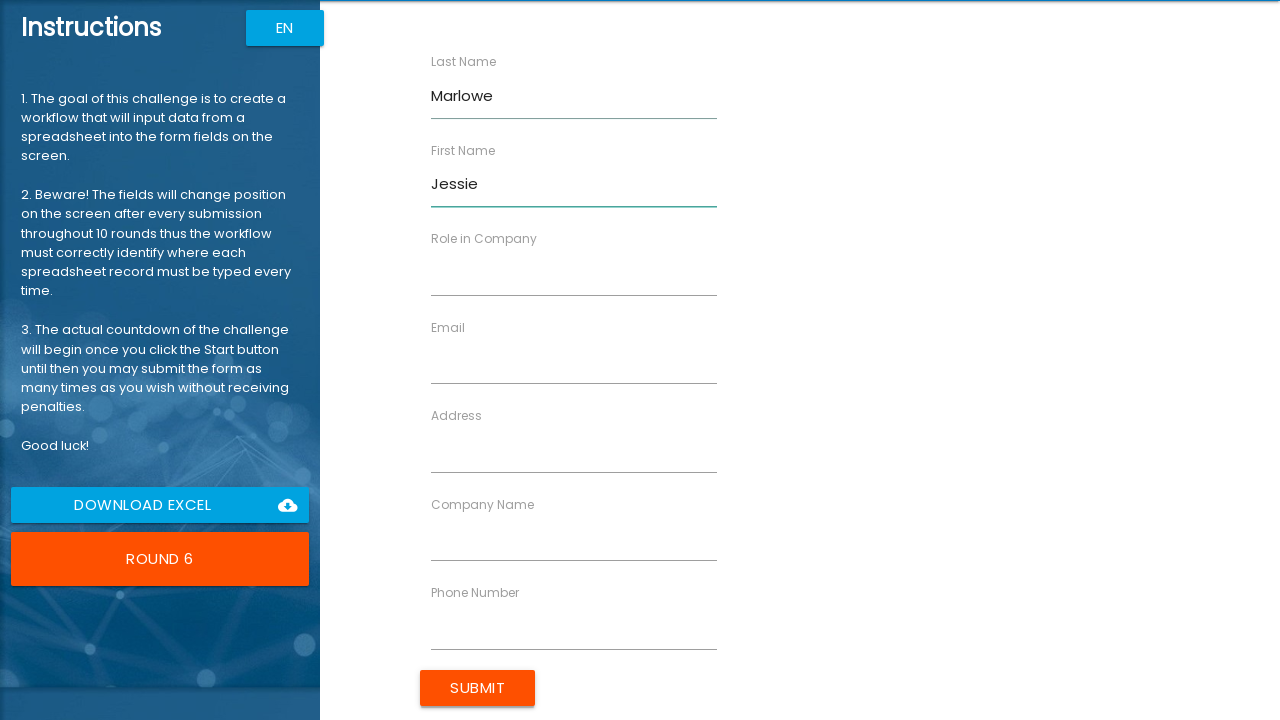

Filled Company Name field with 'Aperture Inc' on input[ng-reflect-name='labelCompanyName']
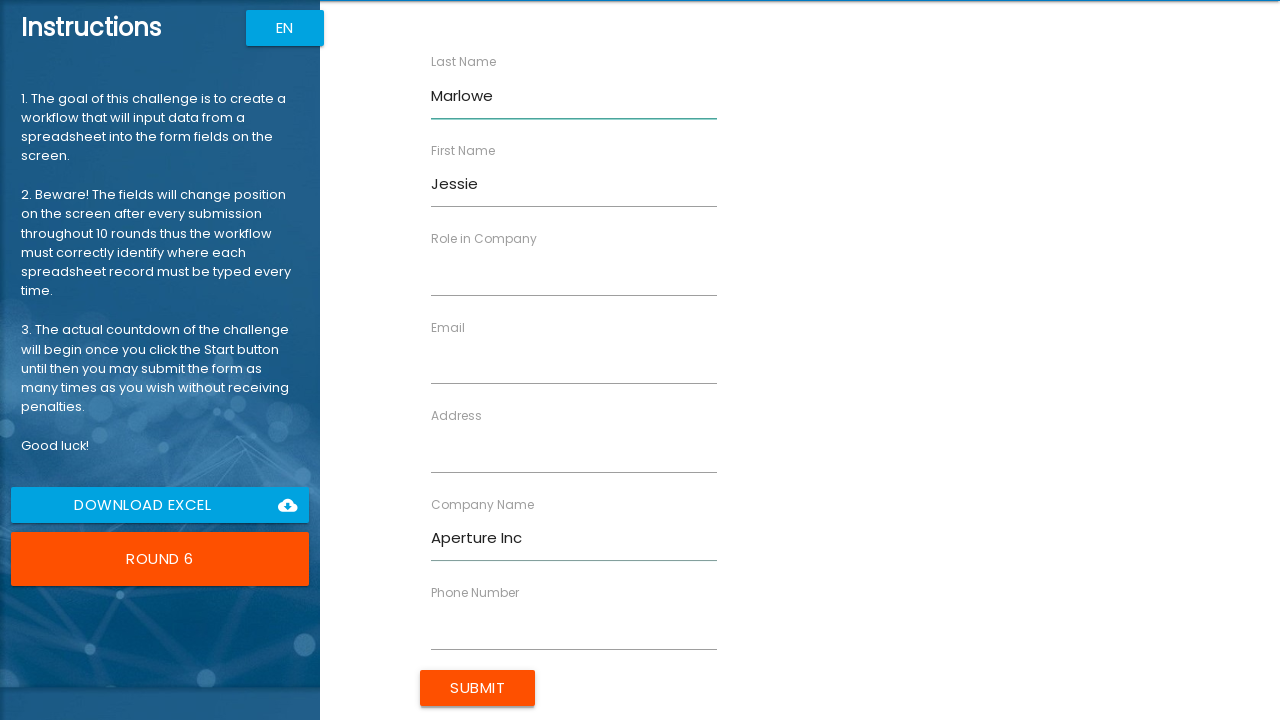

Filled Role in Company field with 'Scientist' on input[ng-reflect-name='labelRole']
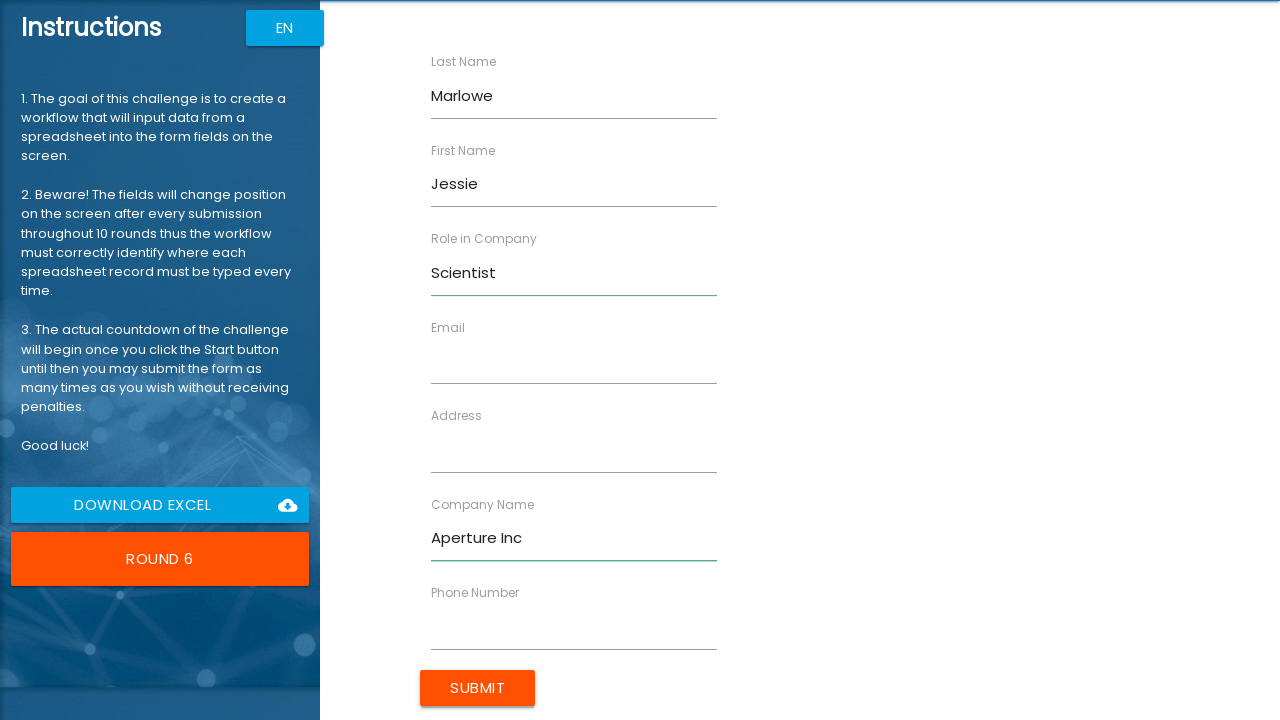

Filled Address field with '27 Cheshire Street' on input[ng-reflect-name='labelAddress']
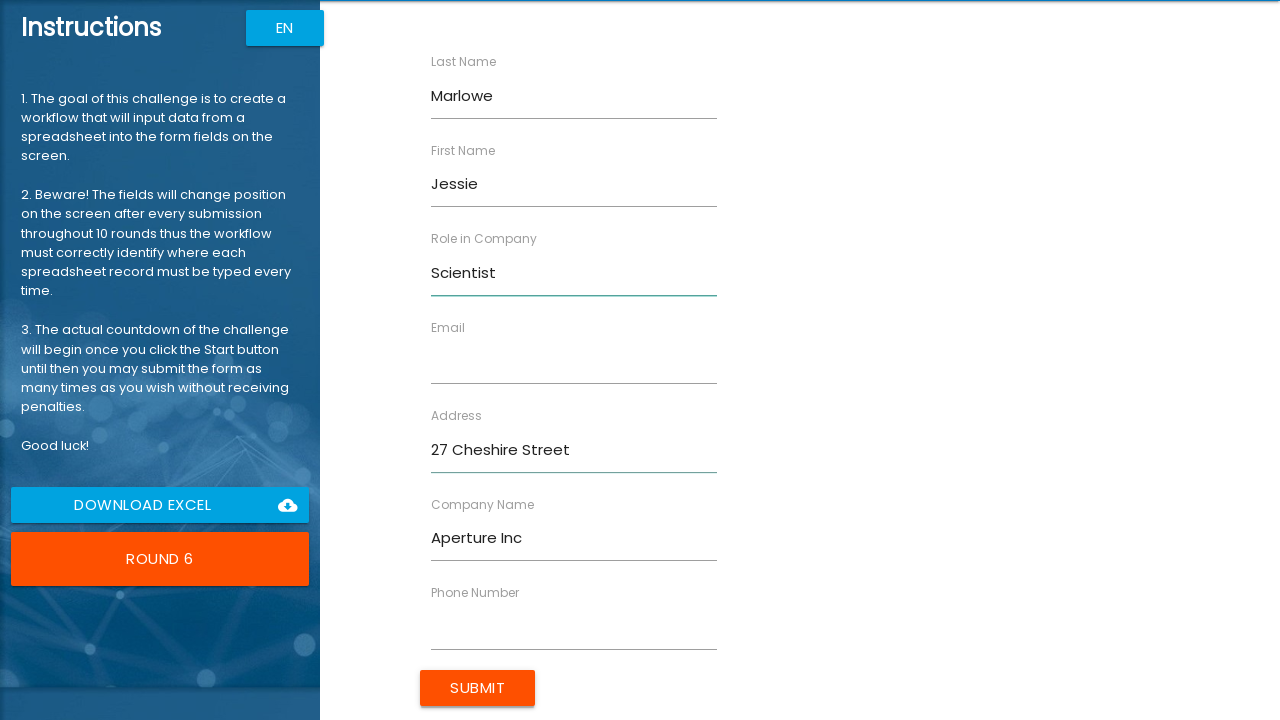

Filled Email field with 'jmarlowe@aperture.com' on input[ng-reflect-name='labelEmail']
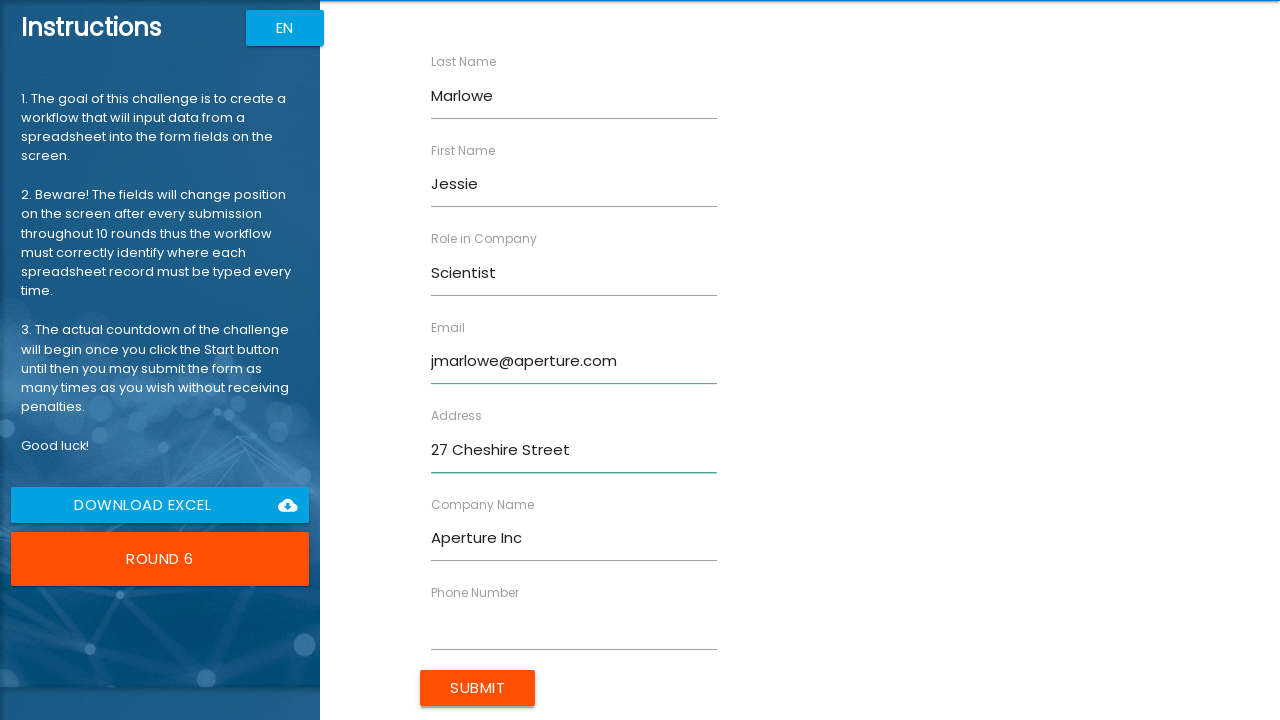

Filled Phone Number field with '40733154268' on input[ng-reflect-name='labelPhone']
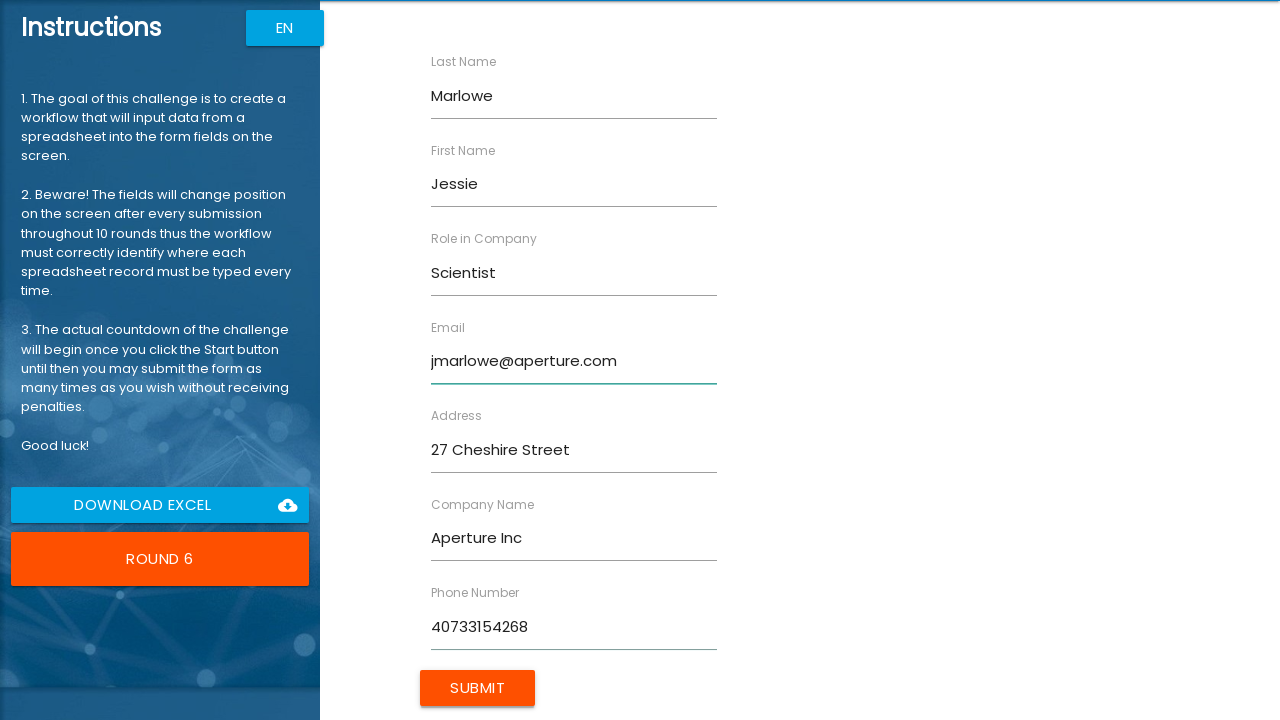

Clicked Submit button to submit form entry 6 at (478, 688) on input.btn.uiColorButton[type='submit']
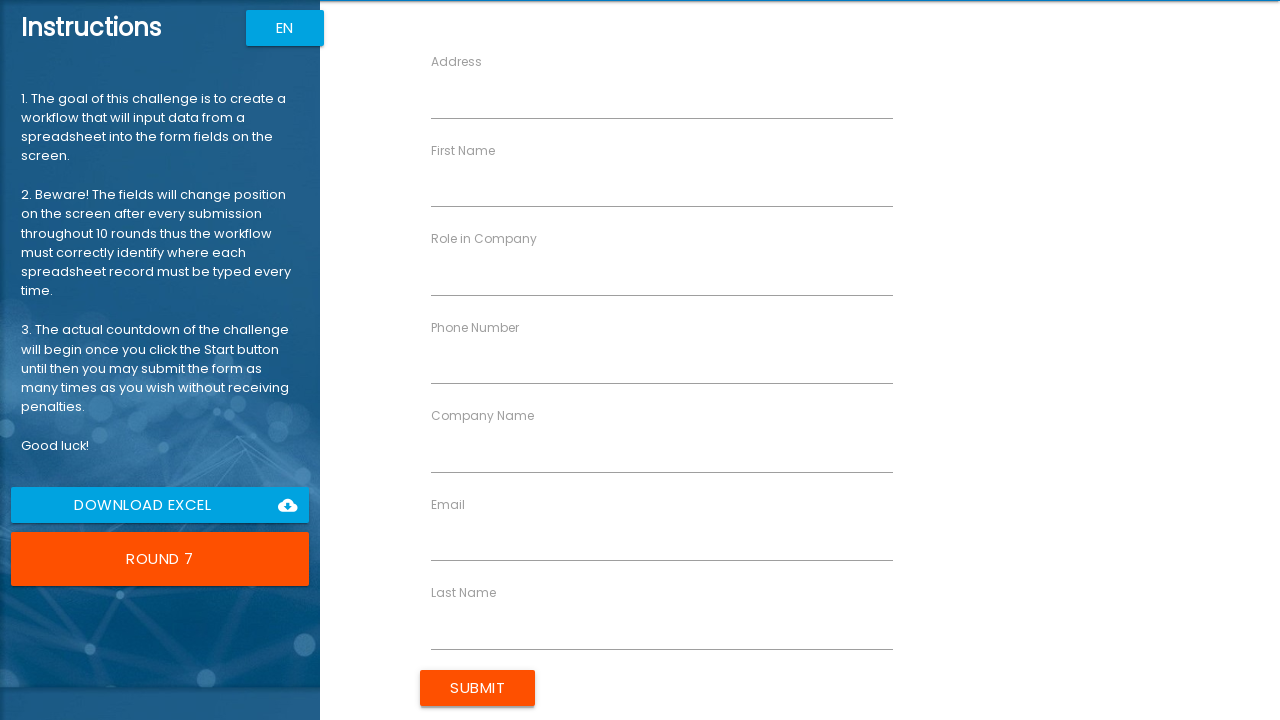

Waited 500ms for form submission to be processed
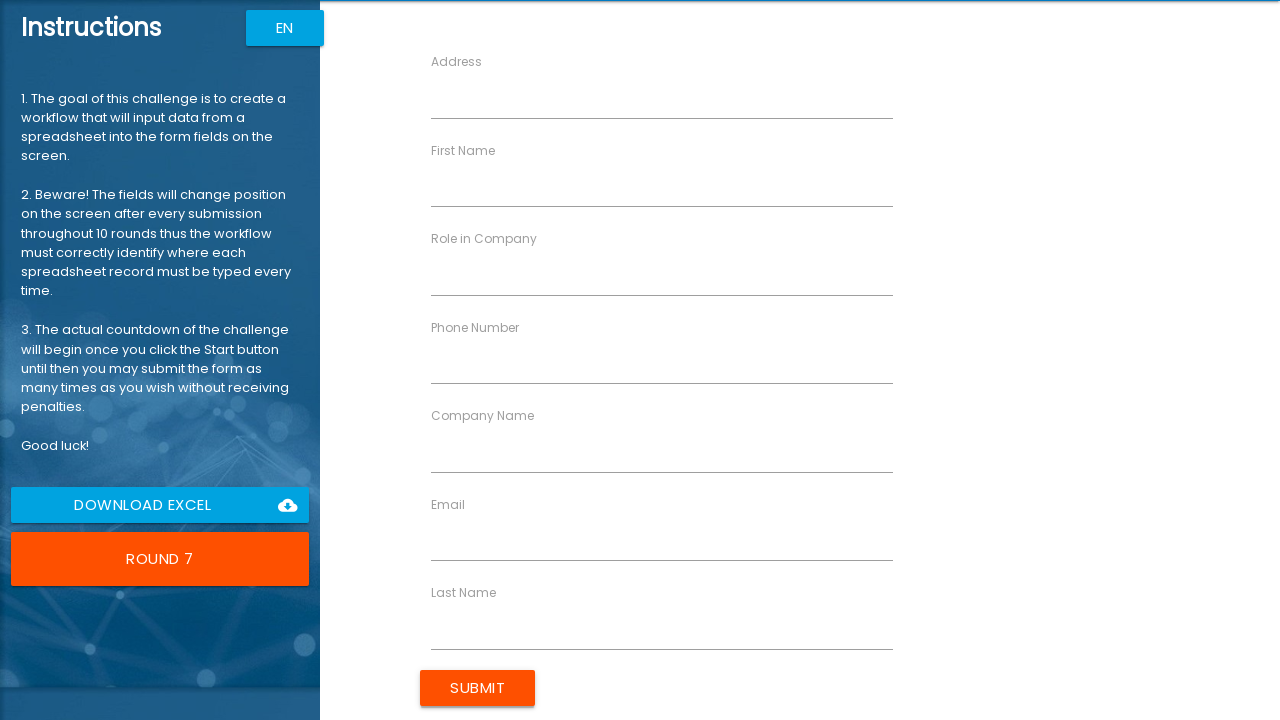

Waited for form to be ready for entry 7
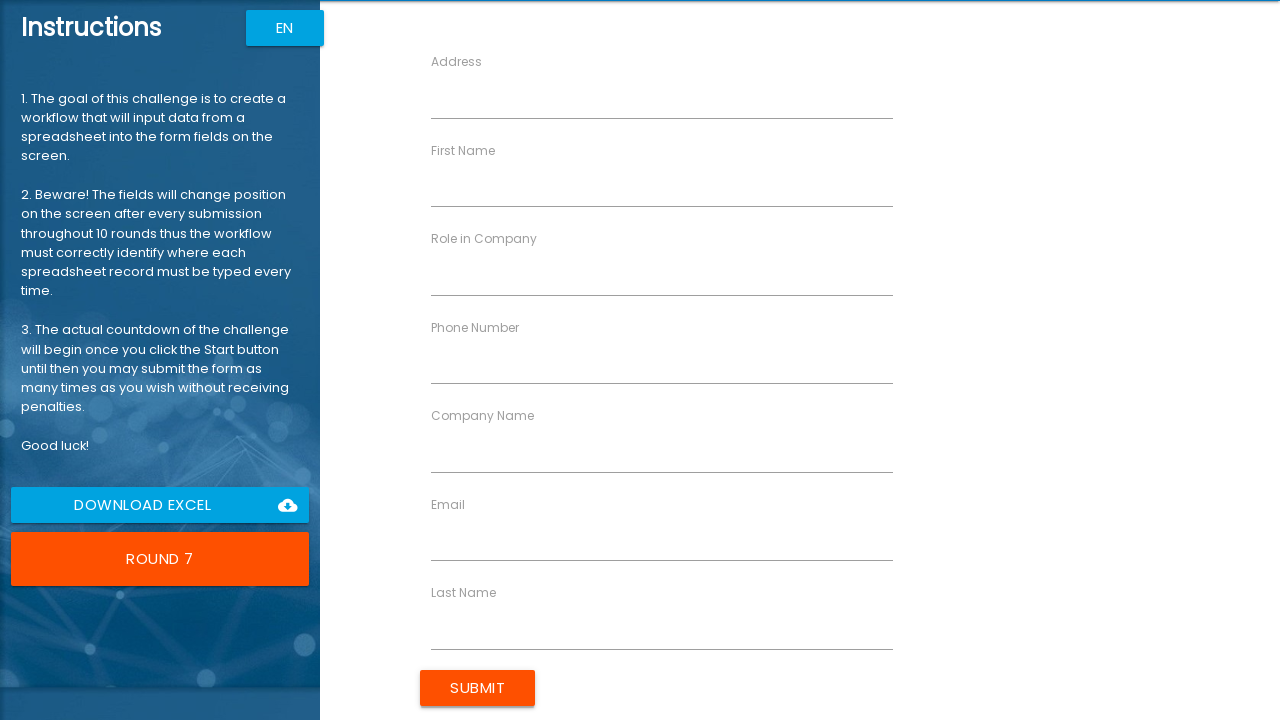

Filled First Name field with 'Stan' on input[ng-reflect-name='labelFirstName']
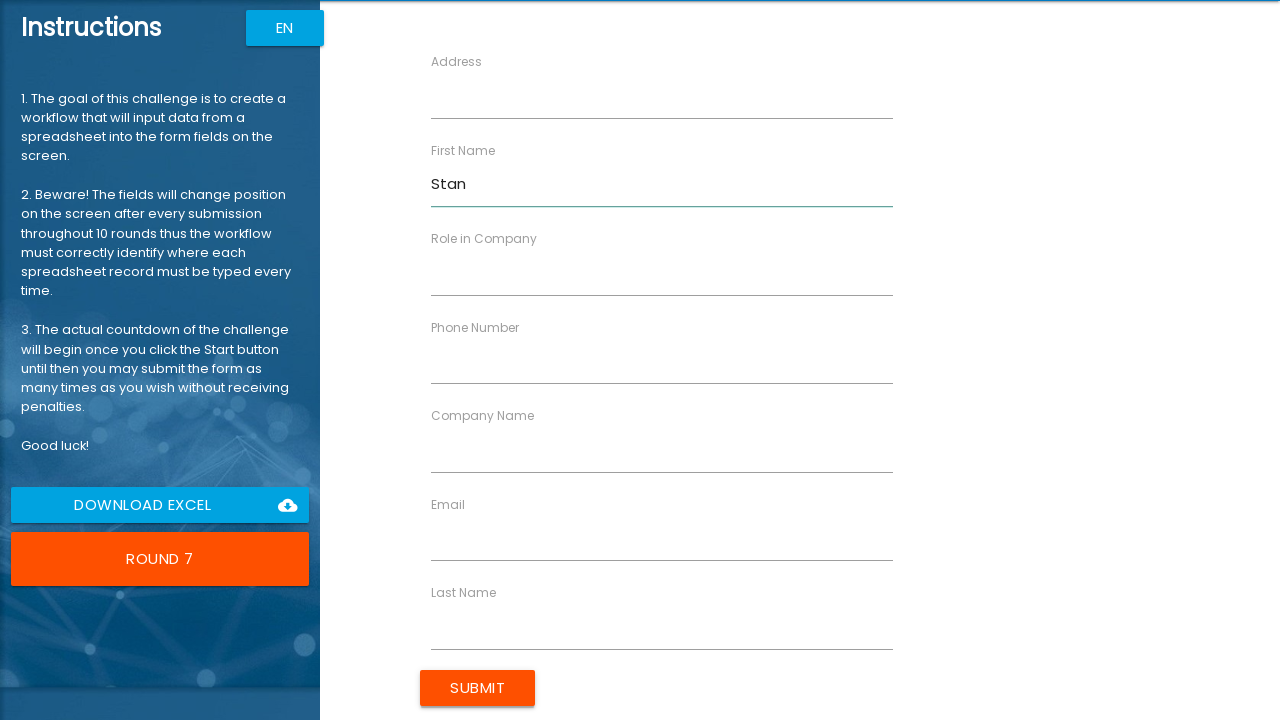

Filled Last Name field with 'Hamm' on input[ng-reflect-name='labelLastName']
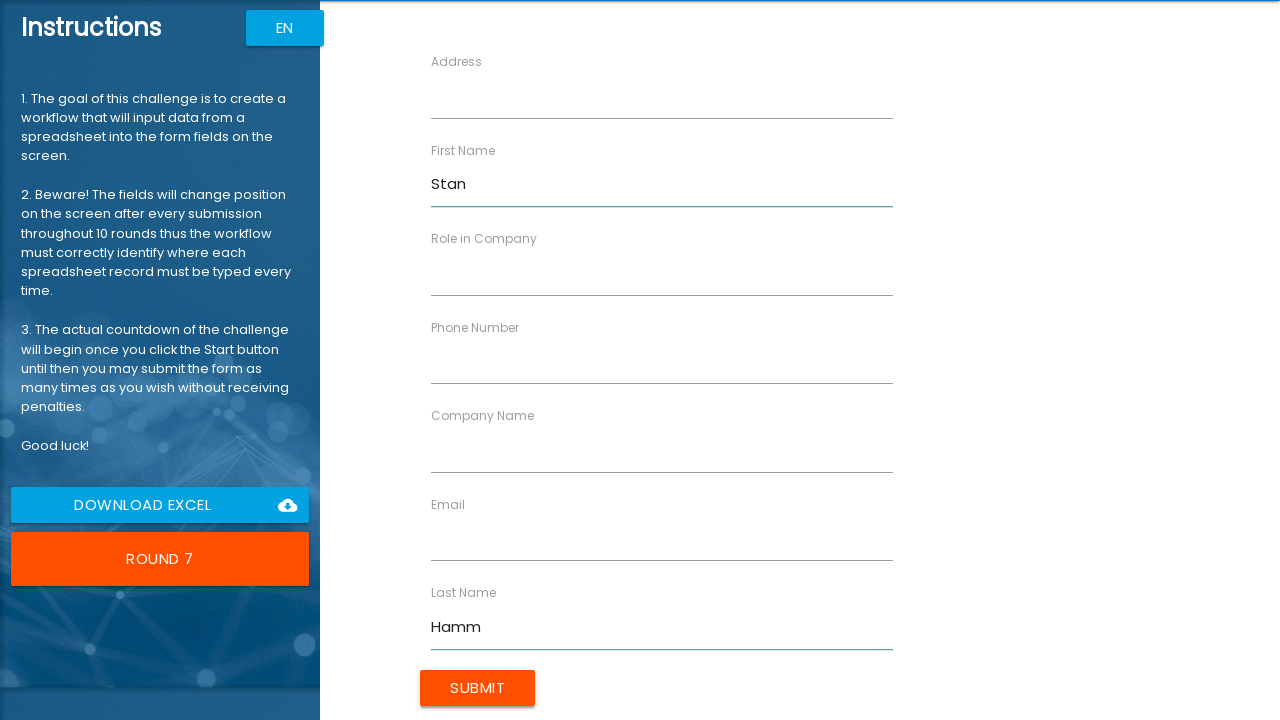

Filled Company Name field with 'Electrical Ltd' on input[ng-reflect-name='labelCompanyName']
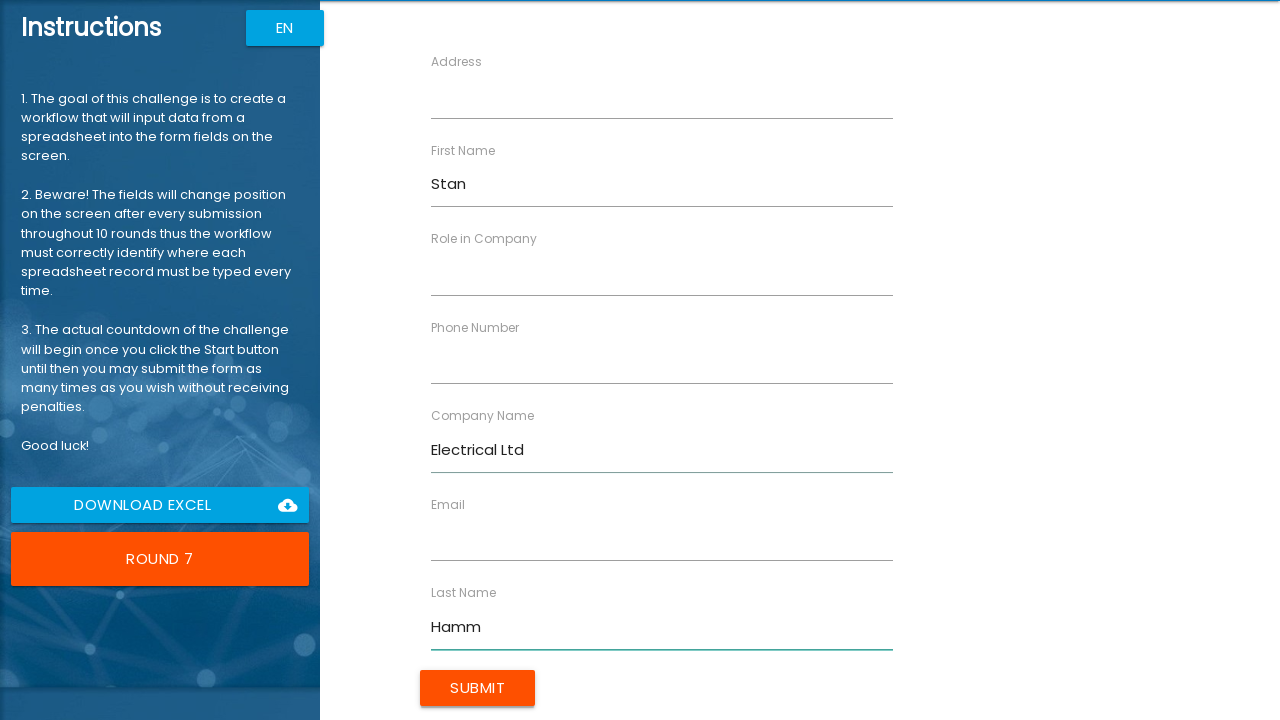

Filled Role in Company field with 'Engineer' on input[ng-reflect-name='labelRole']
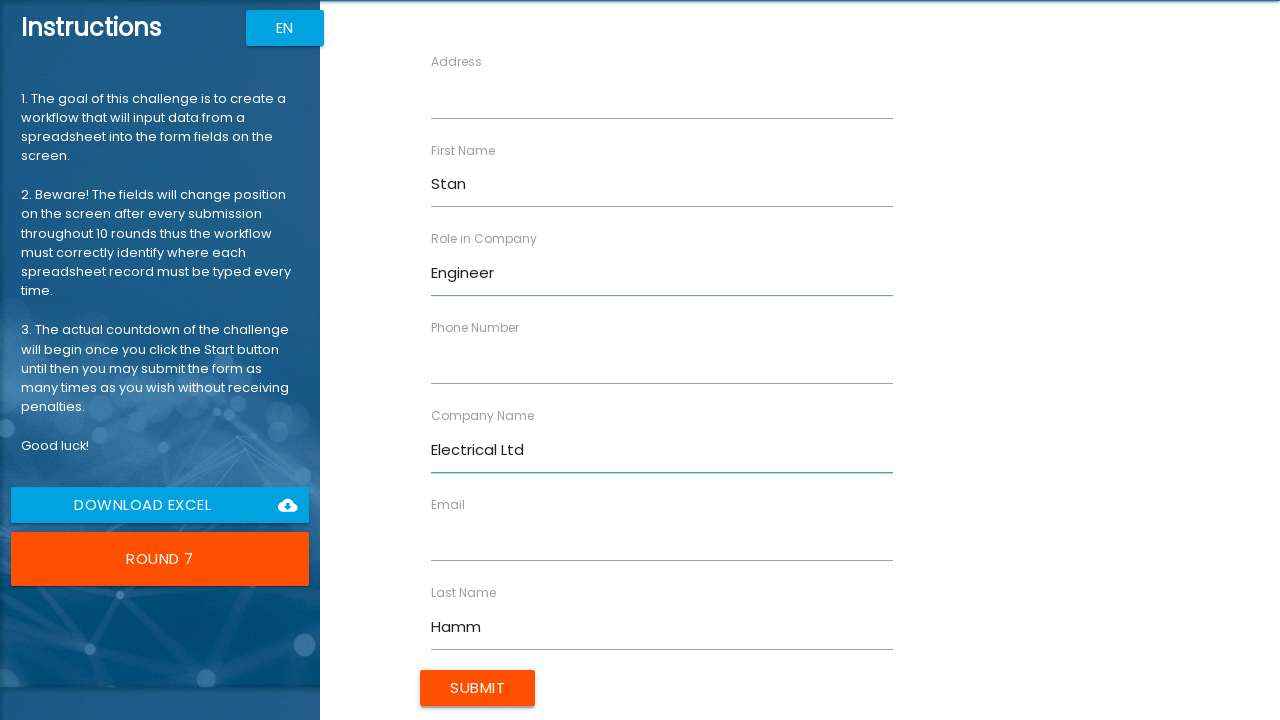

Filled Address field with '12 Merivale Road' on input[ng-reflect-name='labelAddress']
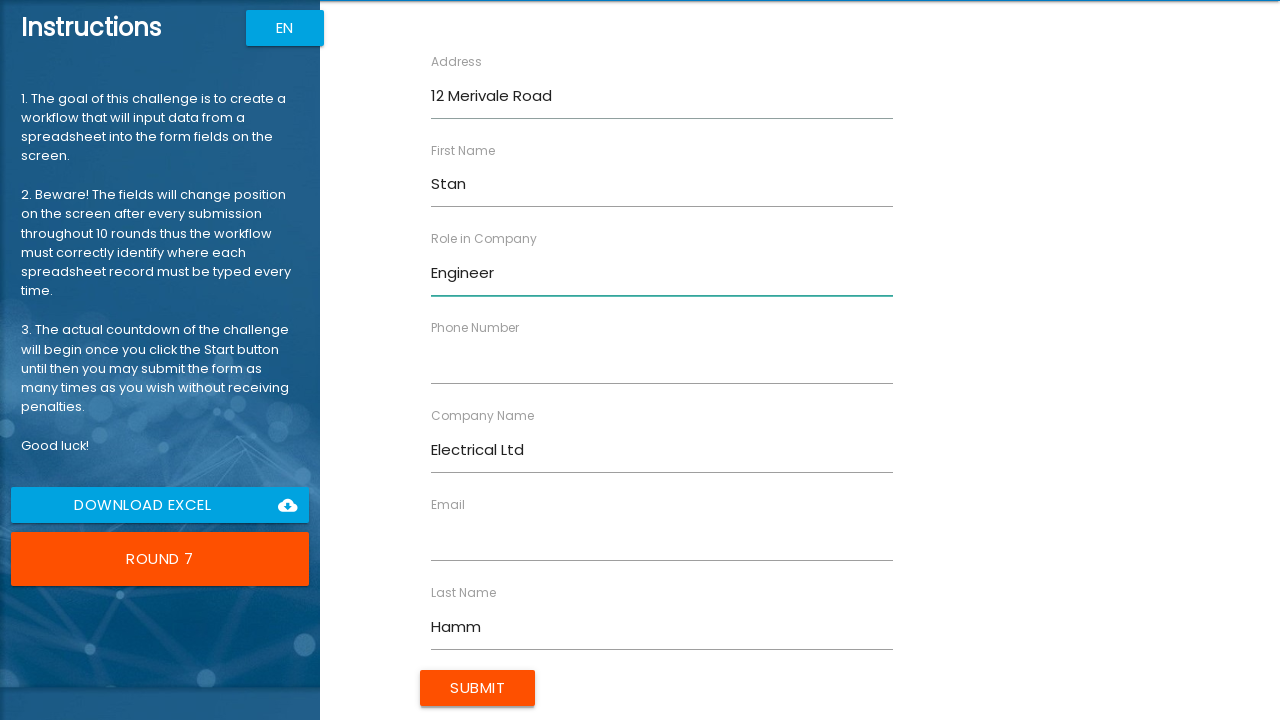

Filled Email field with 'shamm@electrical.com' on input[ng-reflect-name='labelEmail']
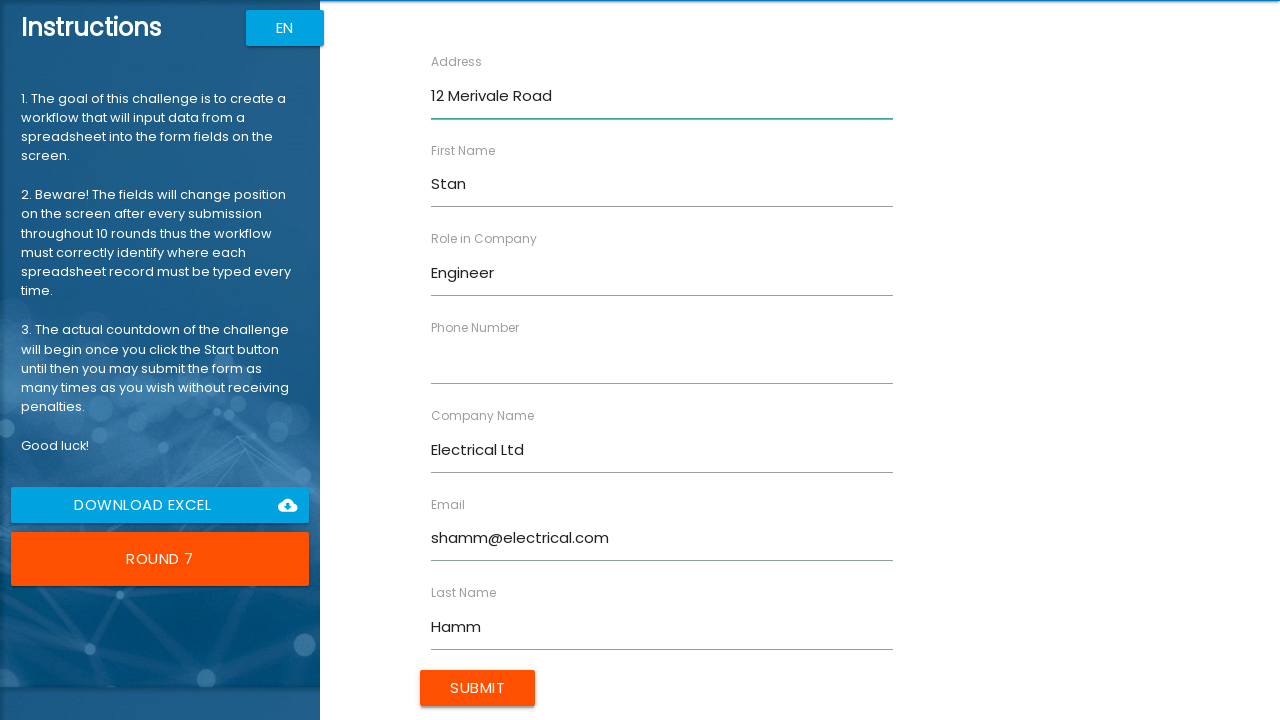

Filled Phone Number field with '40712569871' on input[ng-reflect-name='labelPhone']
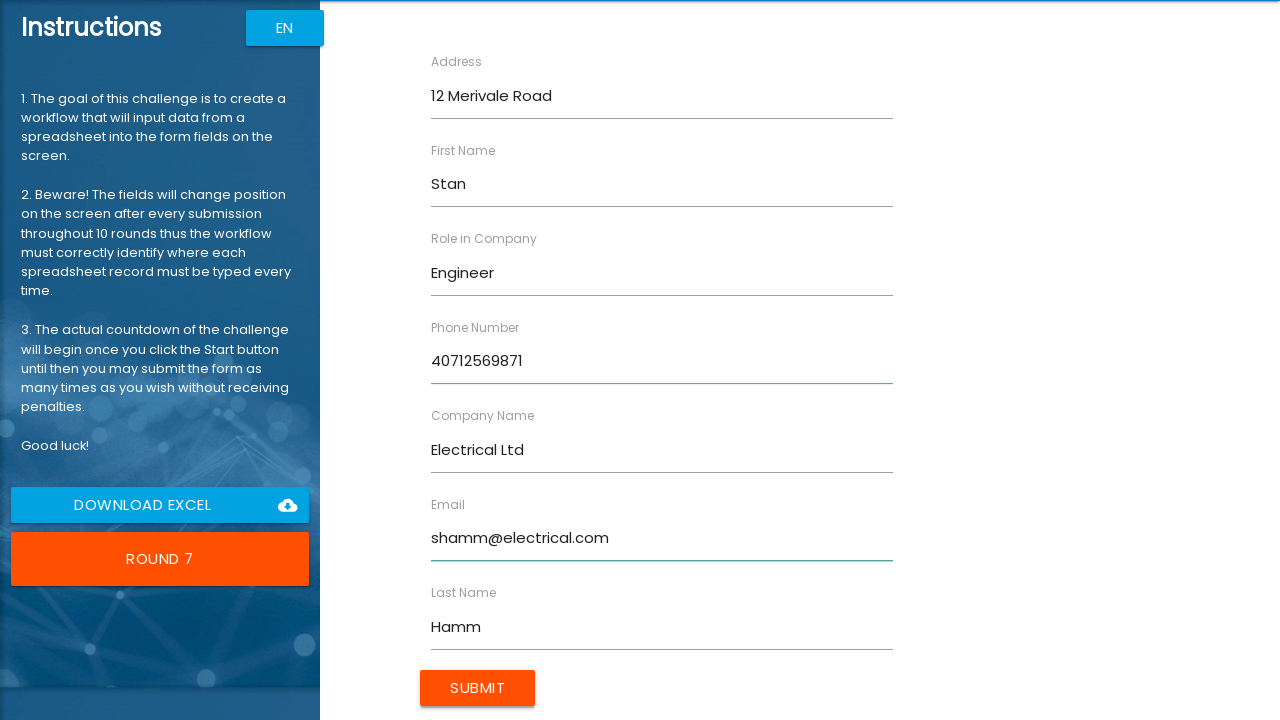

Clicked Submit button to submit form entry 7 at (478, 688) on input.btn.uiColorButton[type='submit']
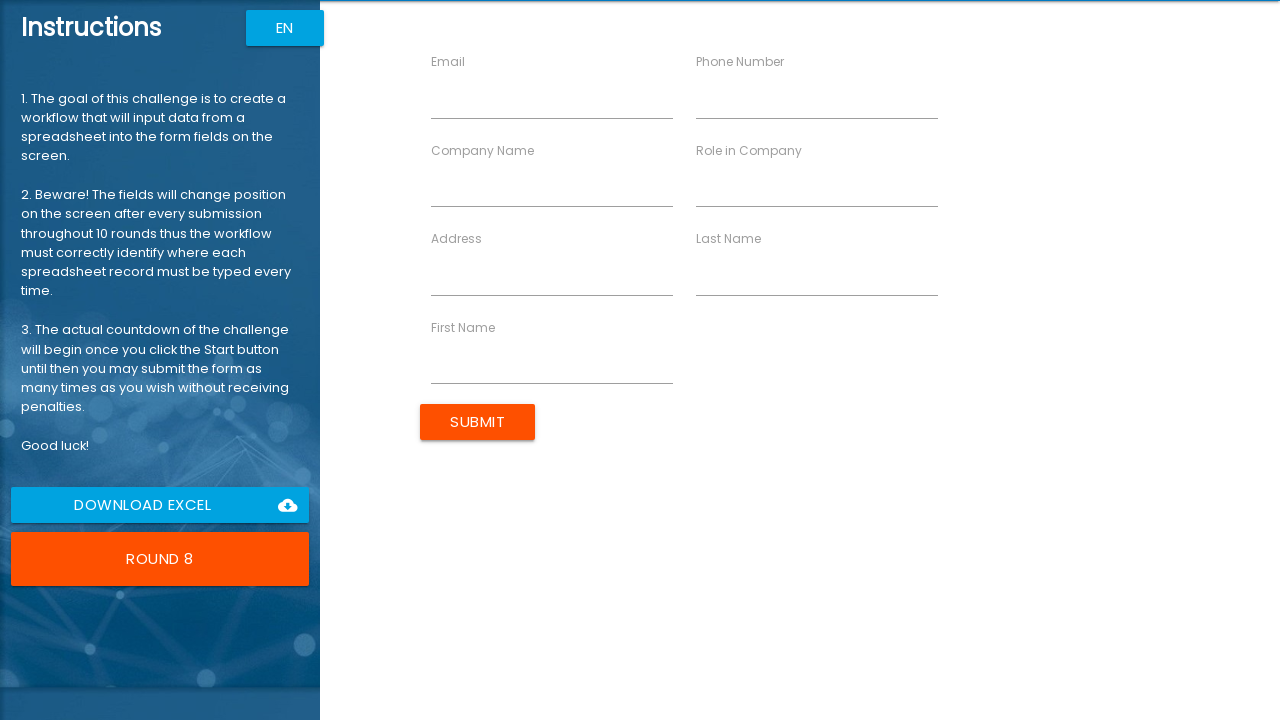

Waited 500ms for form submission to be processed
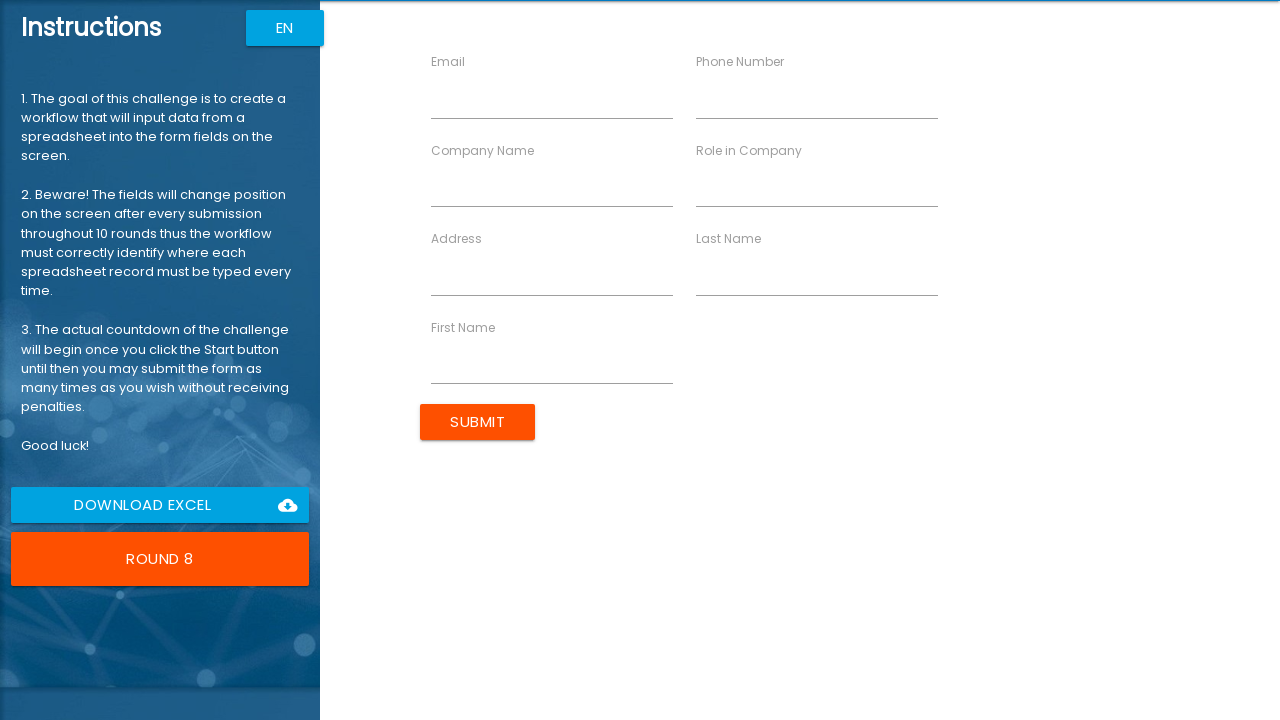

Waited 2000ms for final result to be displayed
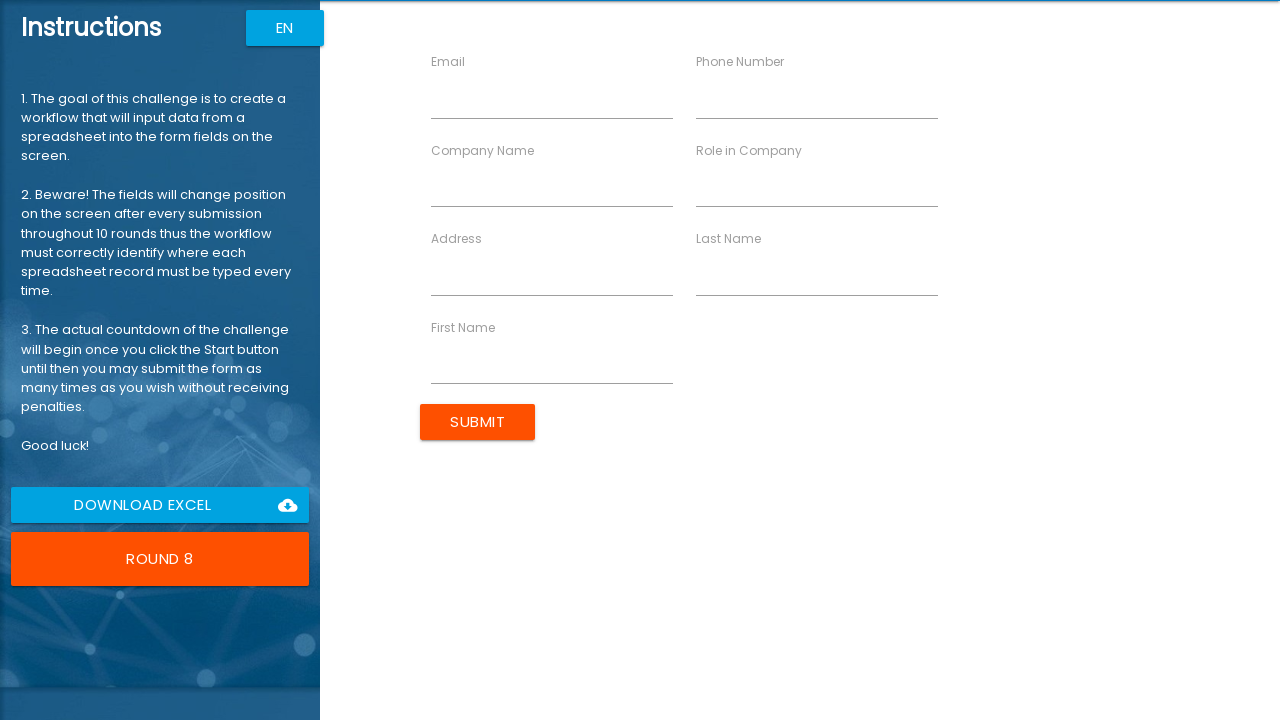

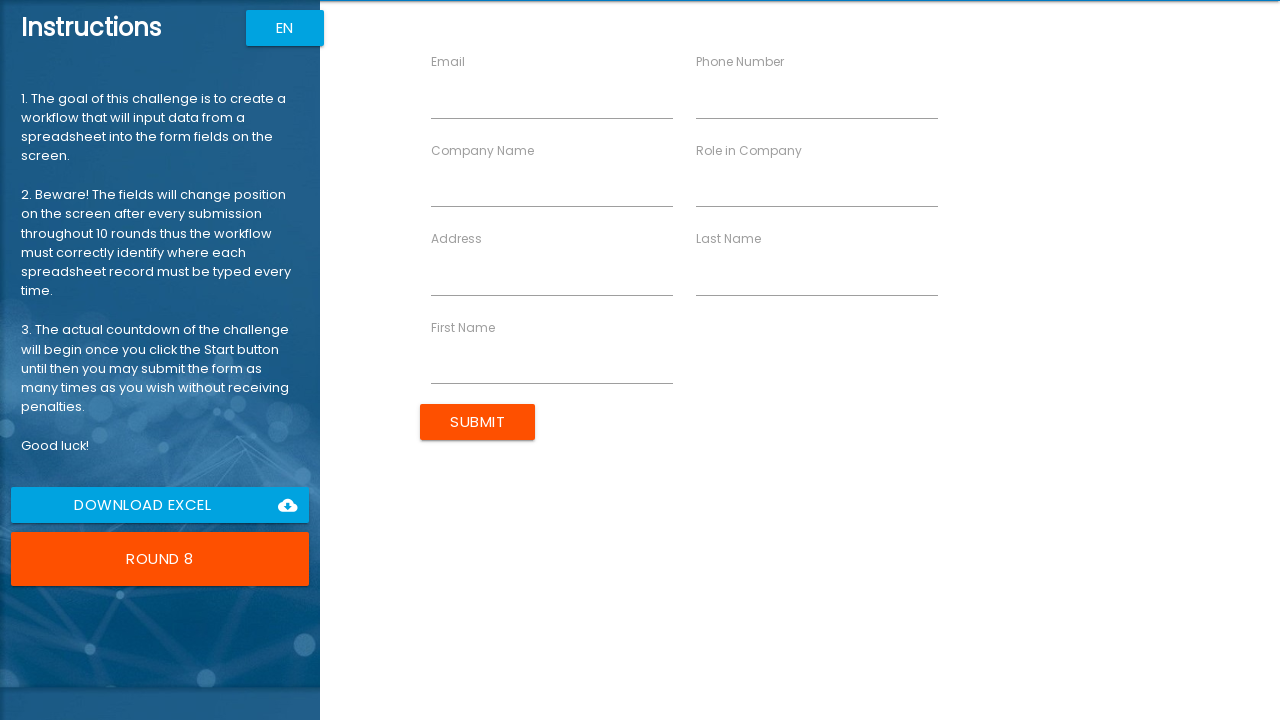